Comprehensive test of a demo page that verifies page elements, fills text fields, interacts with dropdowns, buttons, sliders, select options, iframes, radio buttons, and checkboxes to validate various web interactions.

Starting URL: https://seleniumbase.io/demo_page

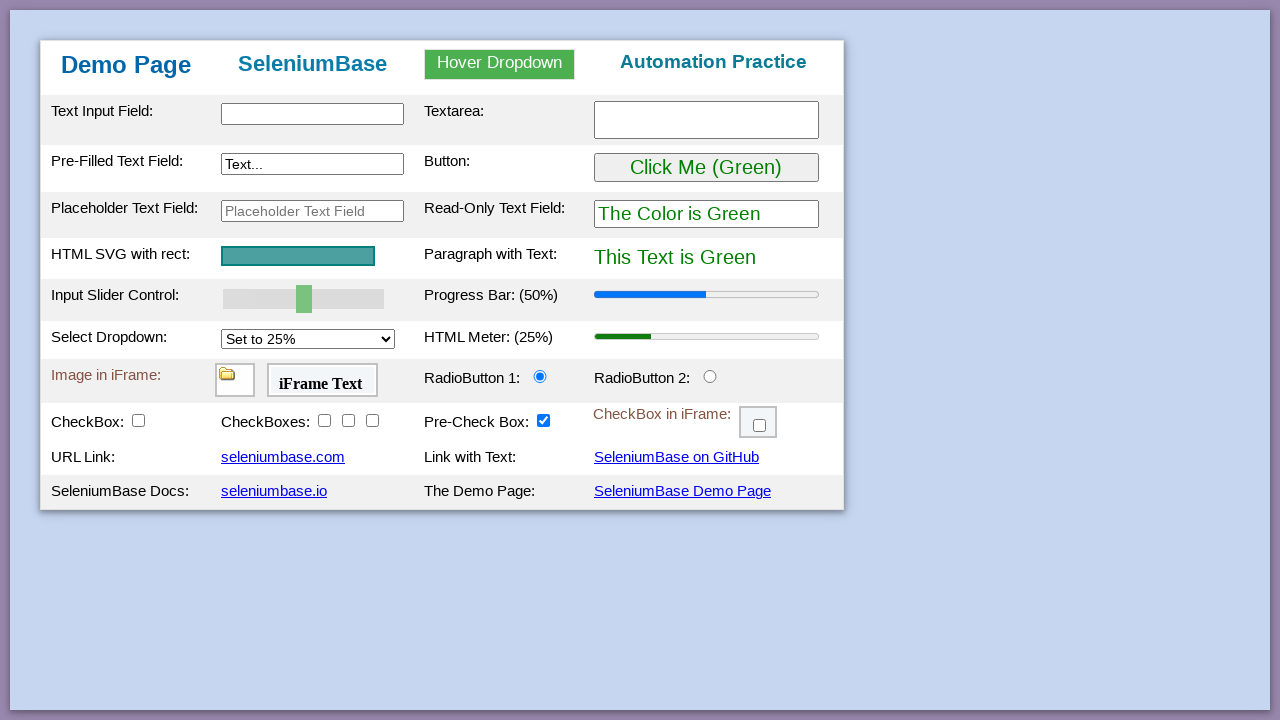

Verified page title is 'Web Testing Page'
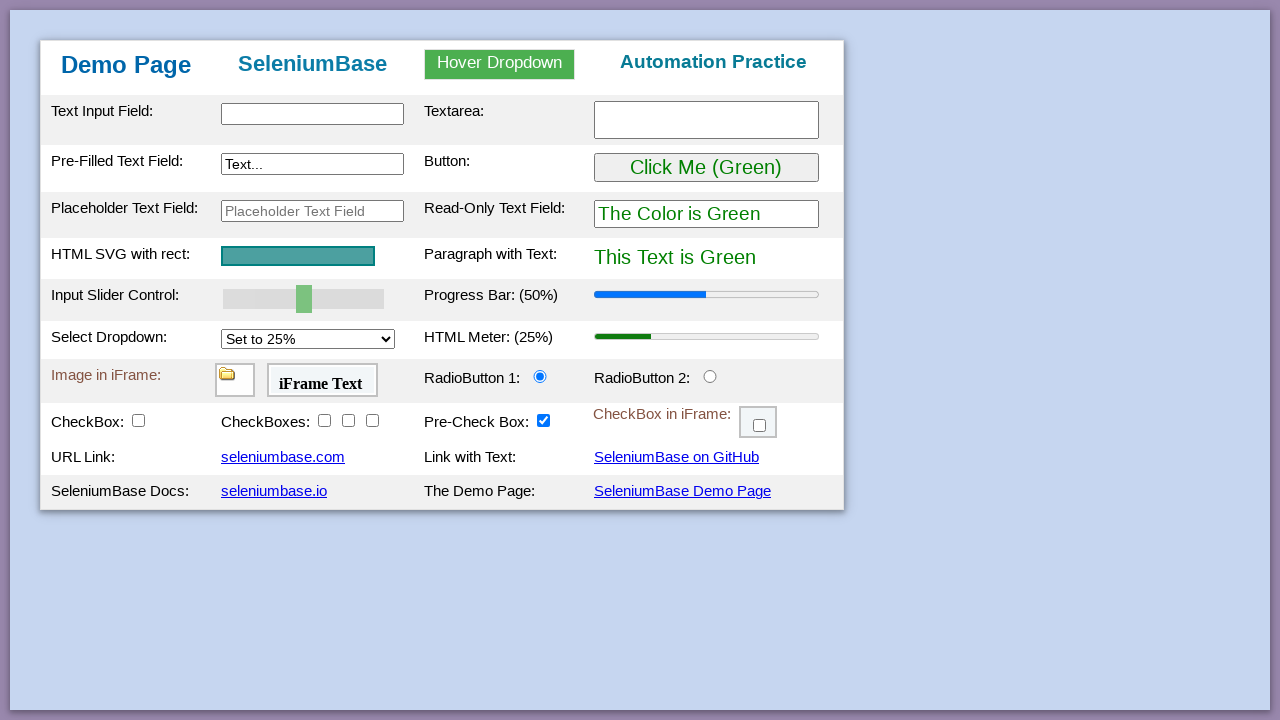

Waited for table body element to be visible
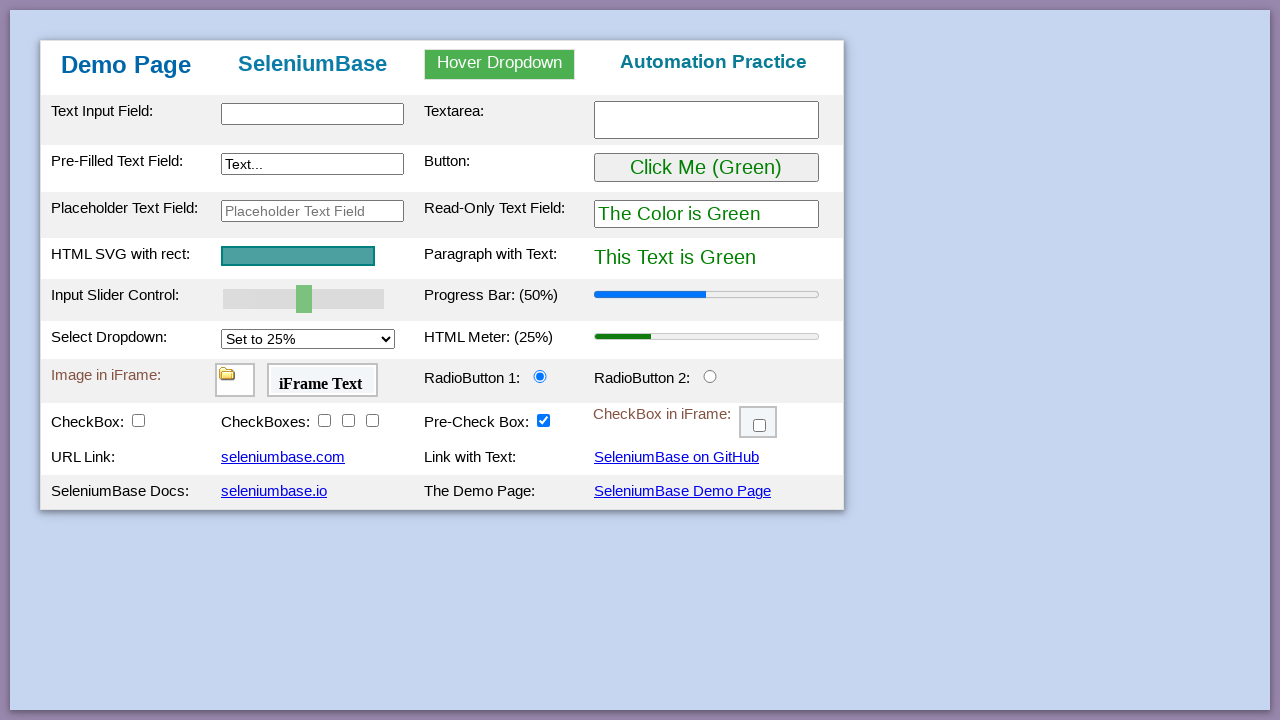

Verified 'Demo Page' text appears in h1 element
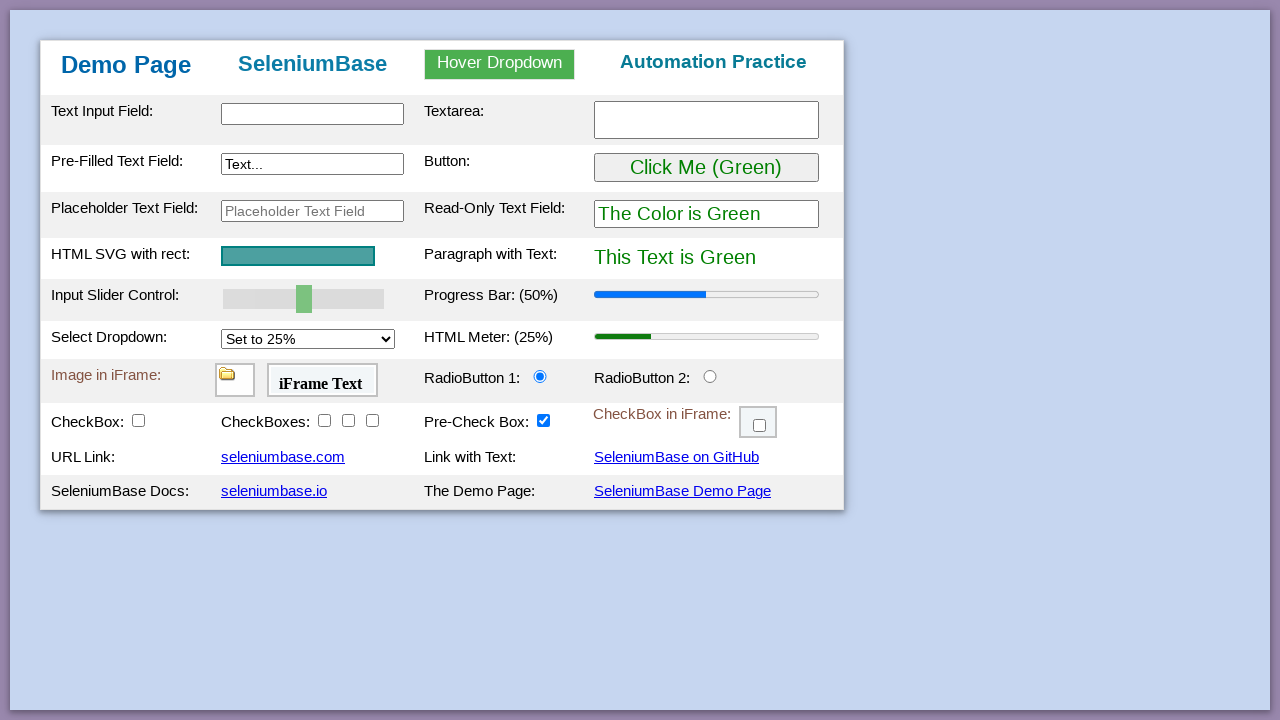

Filled text input field with 'This is Automated' on #myTextInput
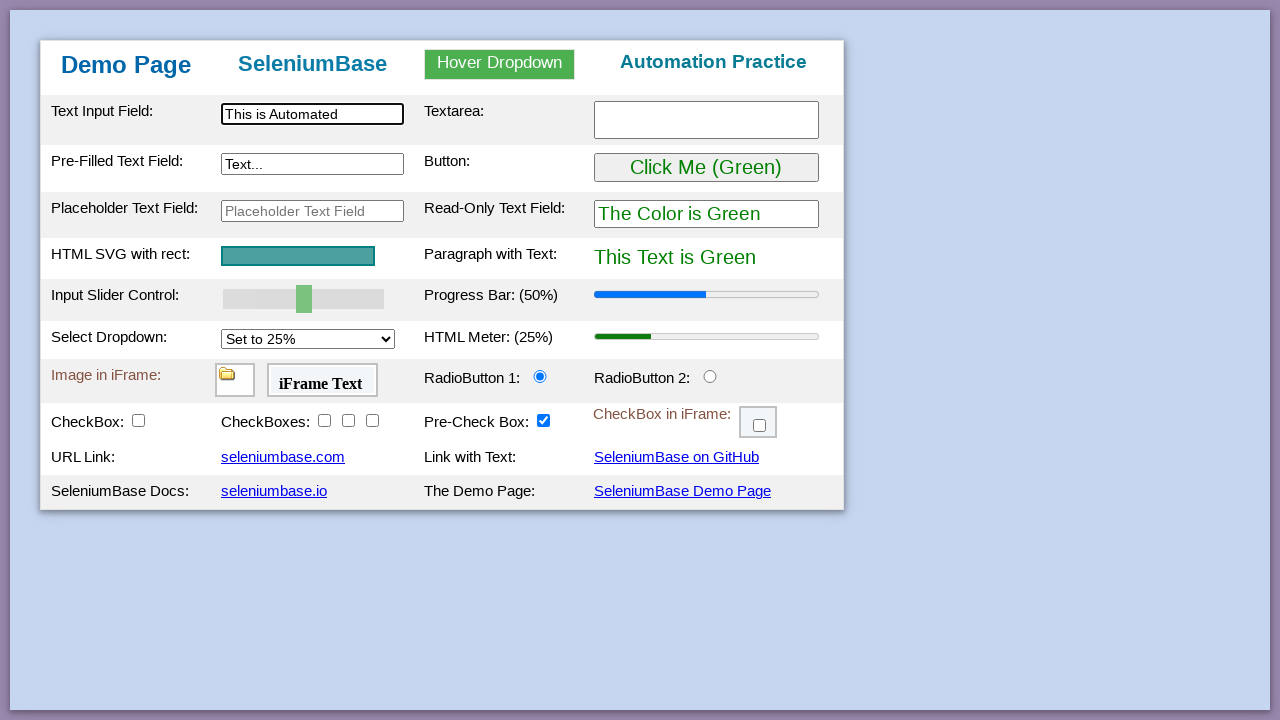

Filled textarea with 'Testing Time!' on textarea.area1
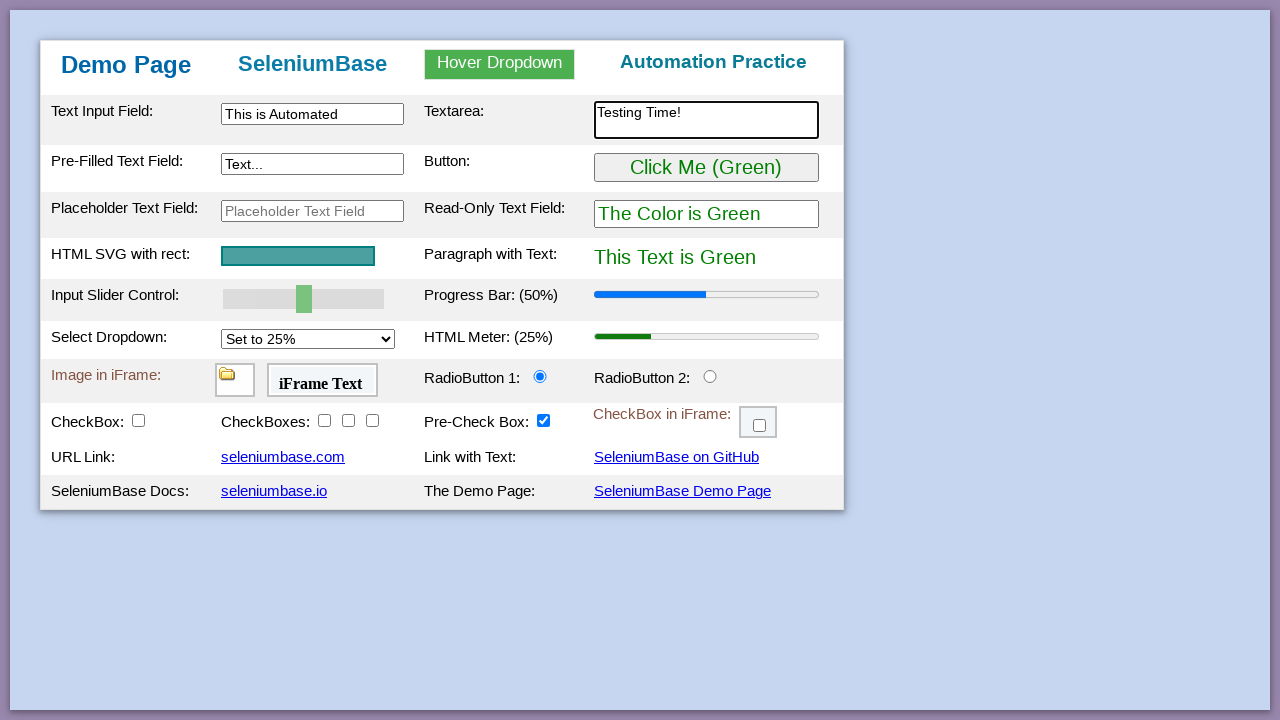

Filled preText2 field with 'Typing Text!' on [name="preText2"]
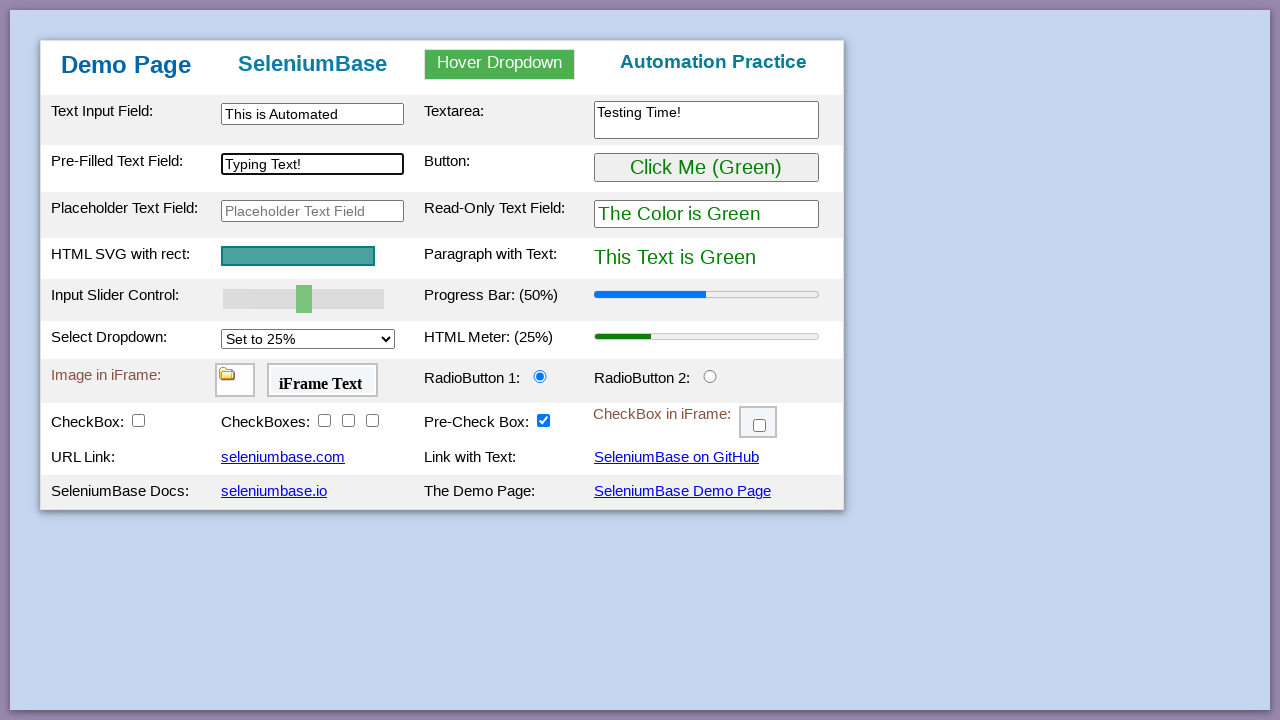

Verified initial h3 text contains 'Automation Practice'
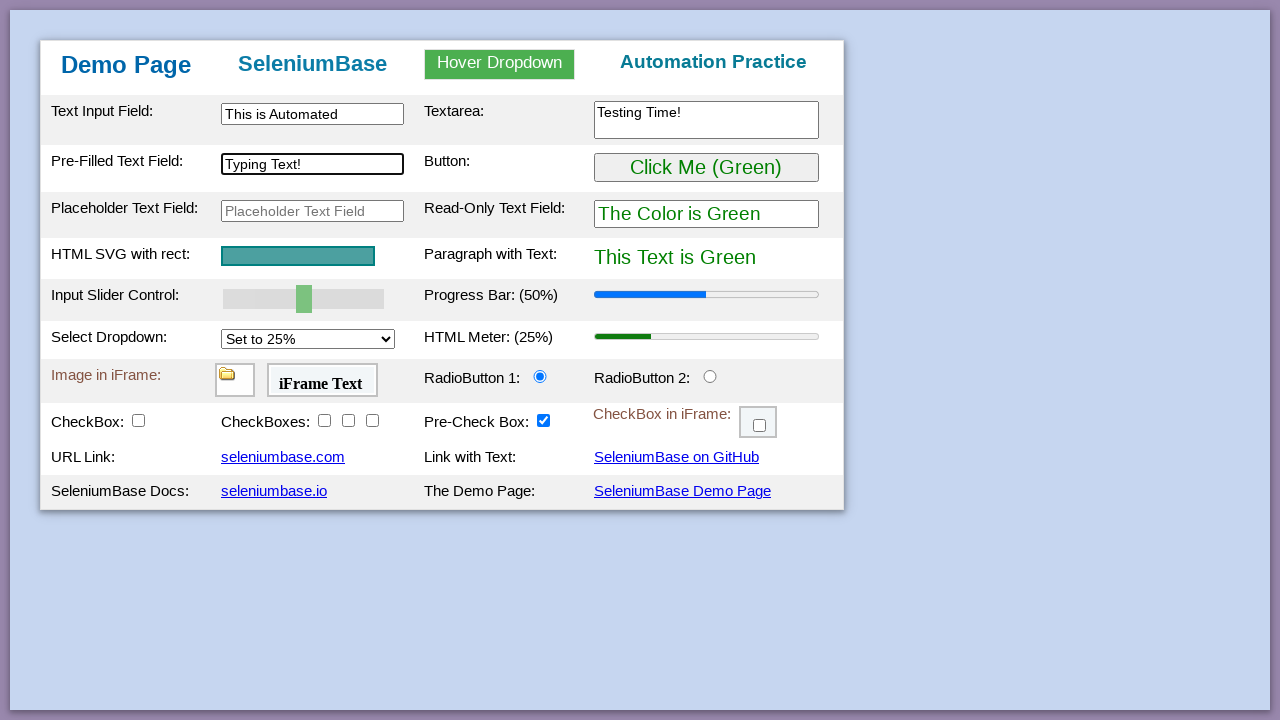

Hovered over dropdown menu at (500, 64) on #myDropdown
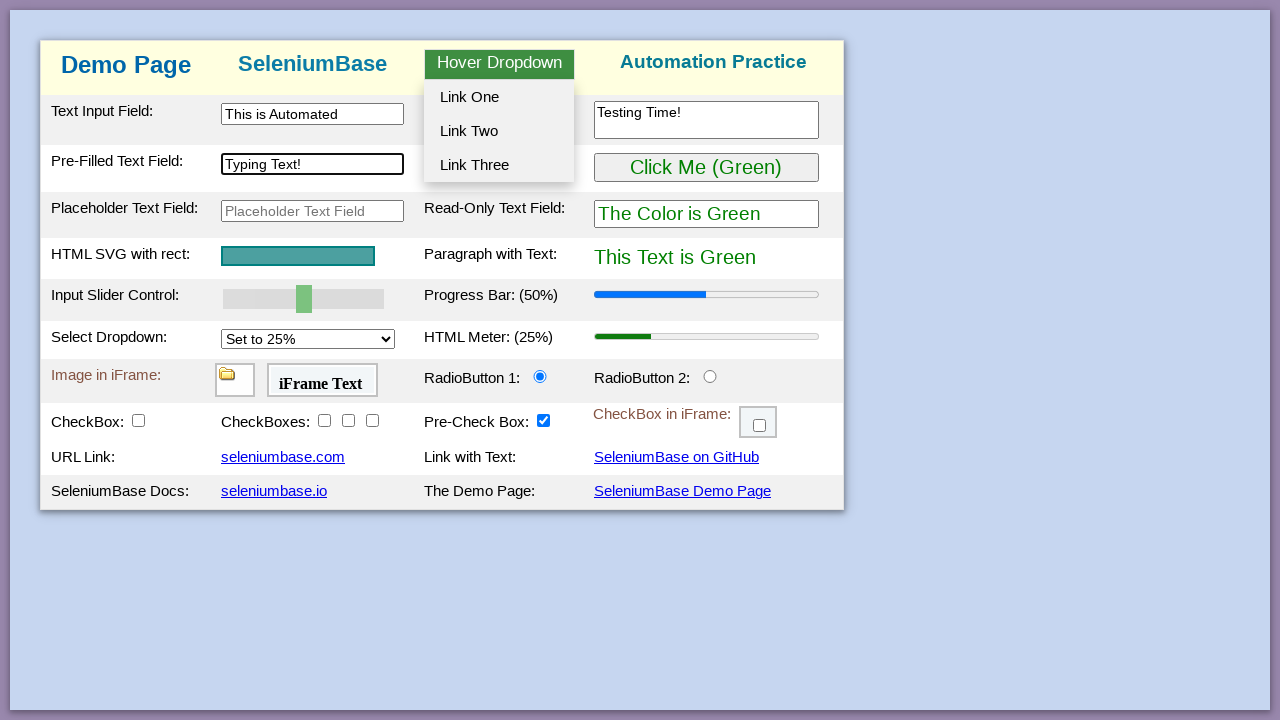

Clicked dropdown option 2 at (499, 131) on #dropOption2
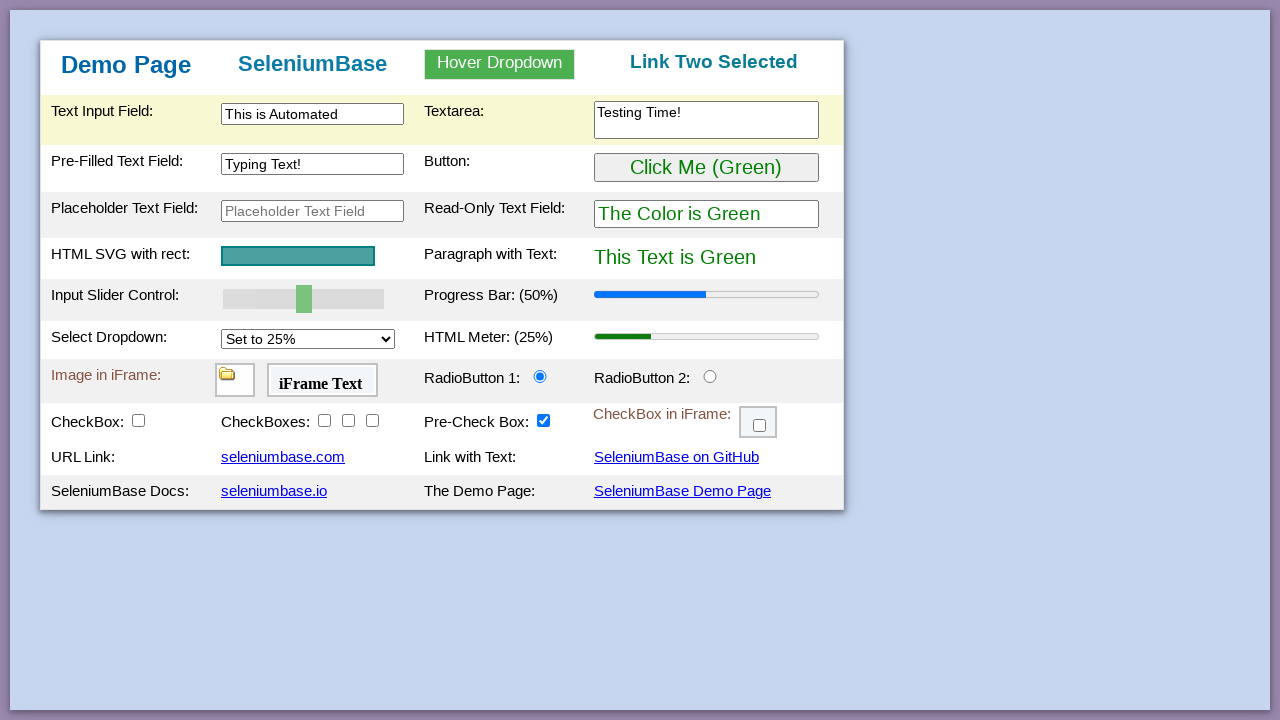

Verified h3 text changed to 'Link Two Selected'
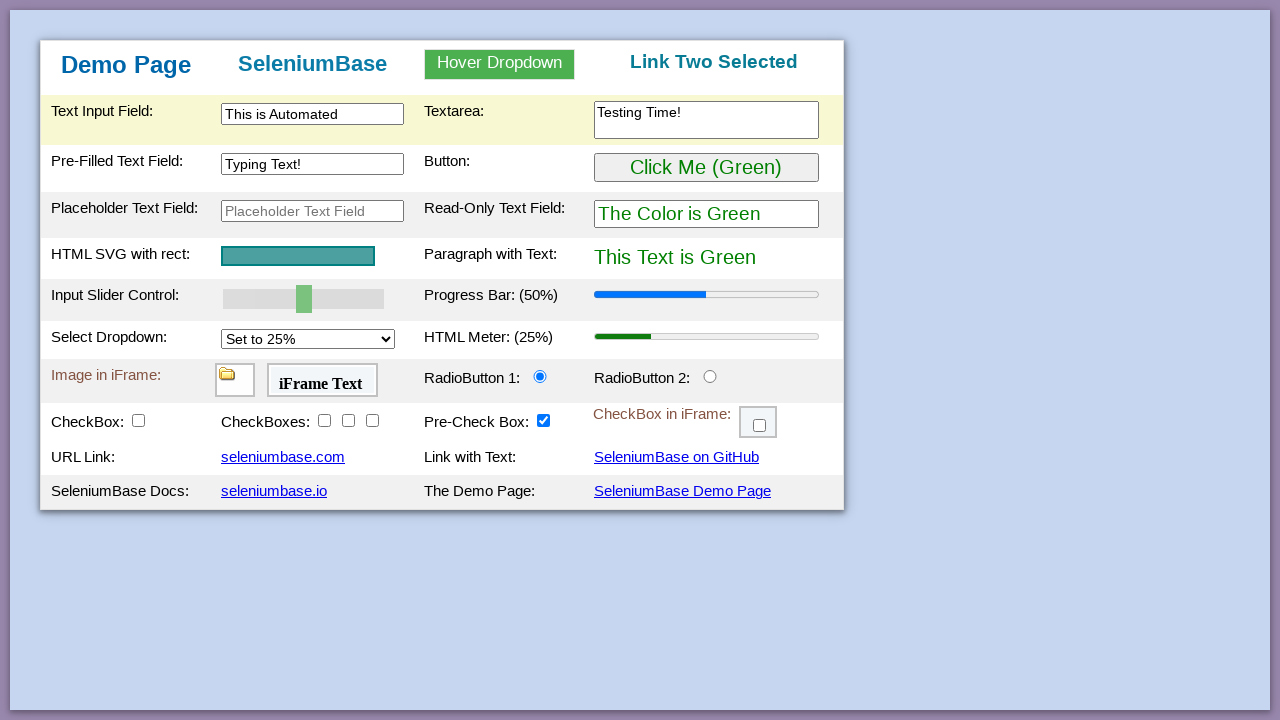

Verified initial paragraph text is green
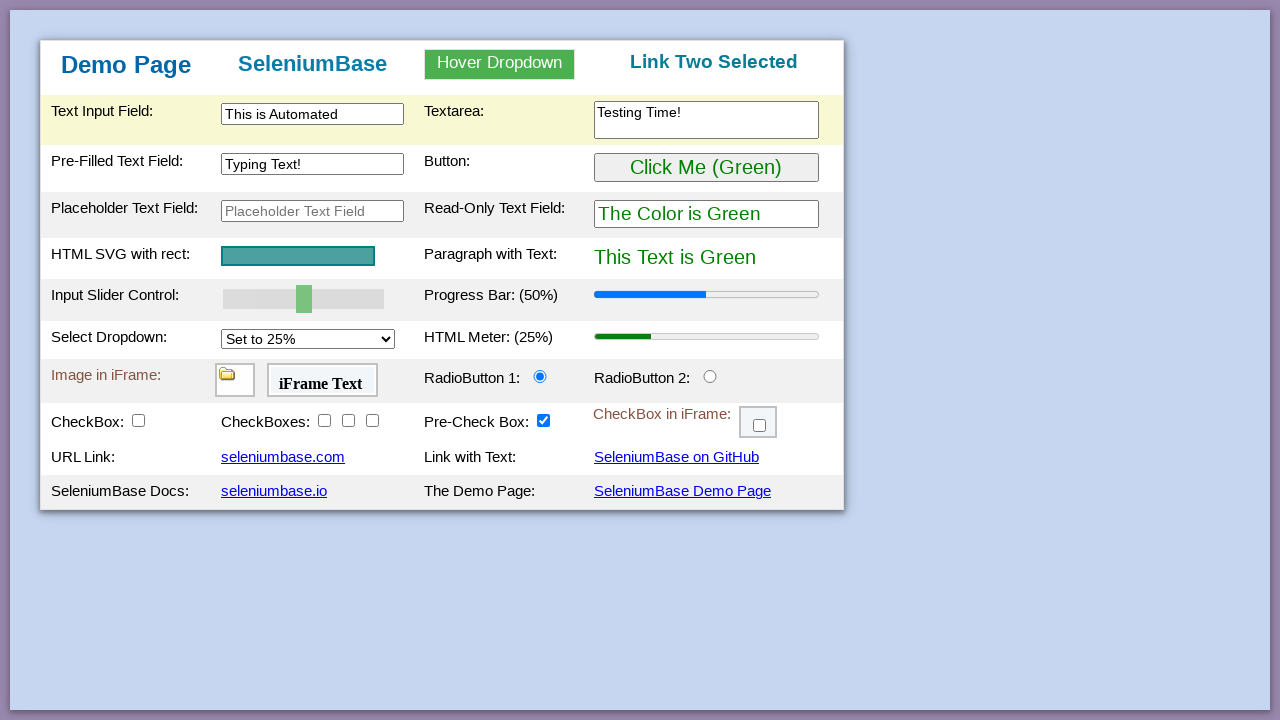

Clicked button to change paragraph color at (706, 168) on #myButton
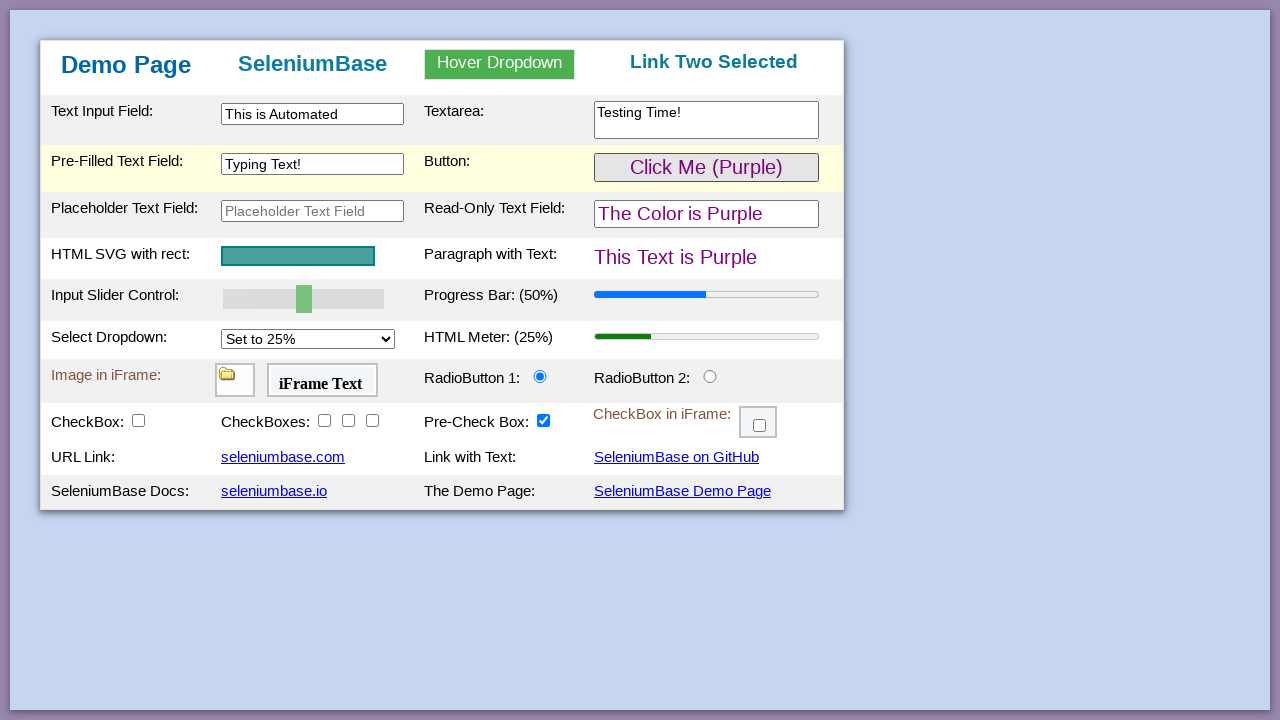

Verified paragraph text is now purple
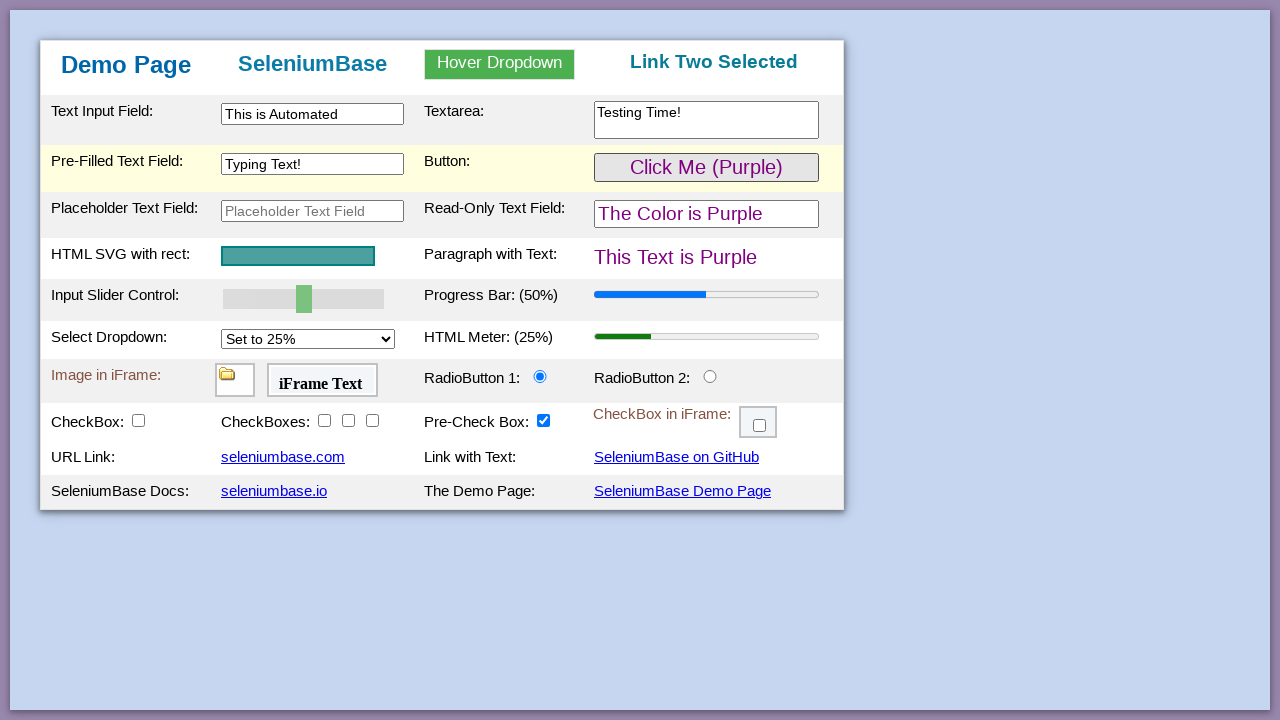

Waited for SVG element to be visible
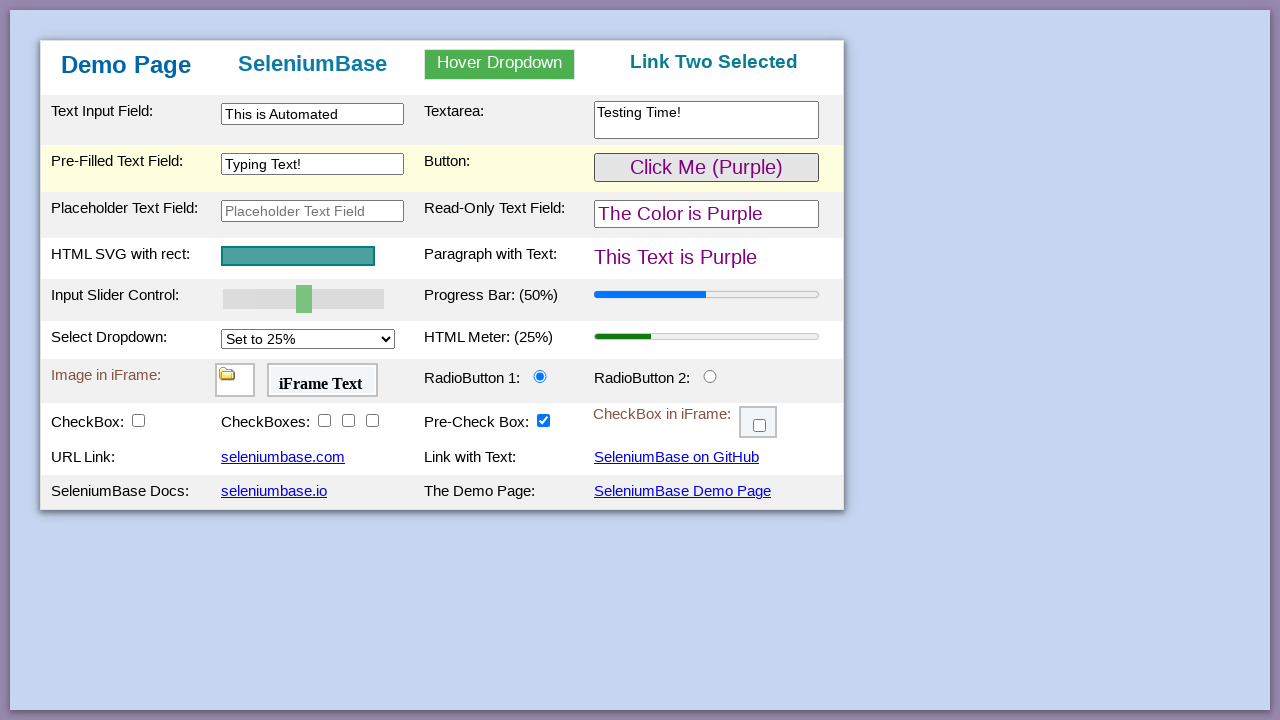

Verified progress bar initial value is 50
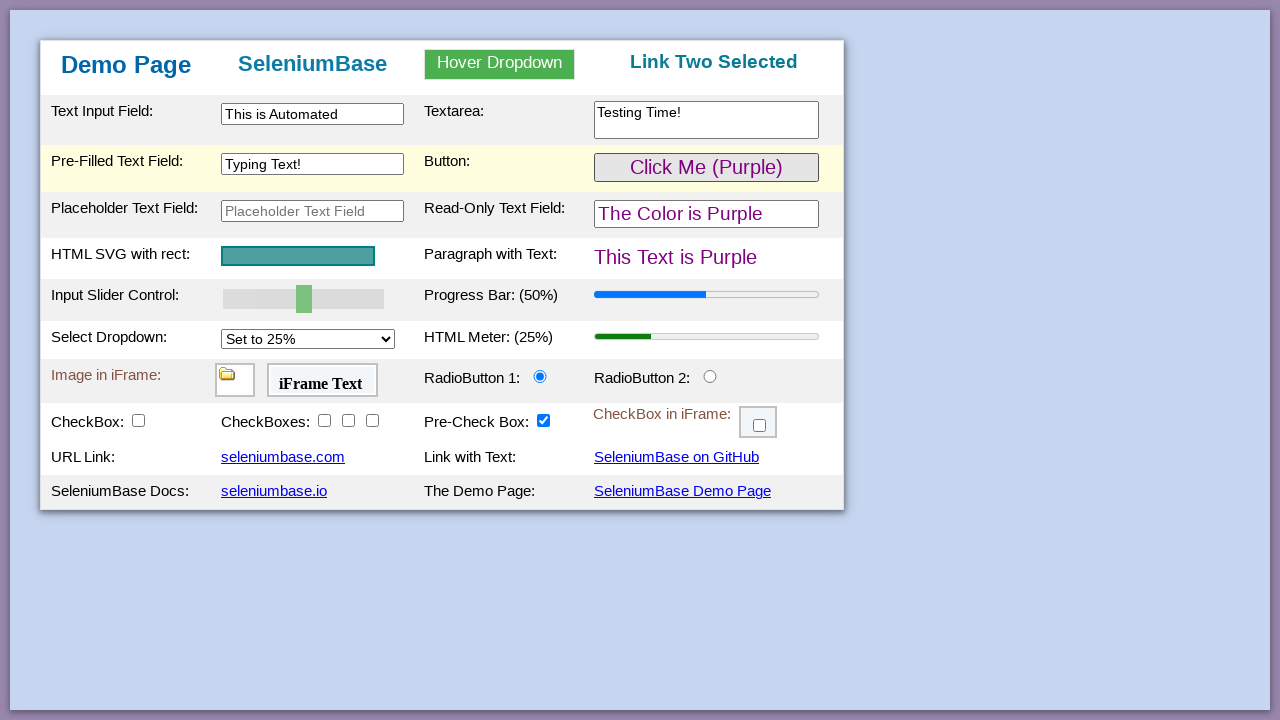

Pressed ArrowRight on slider on #myslider
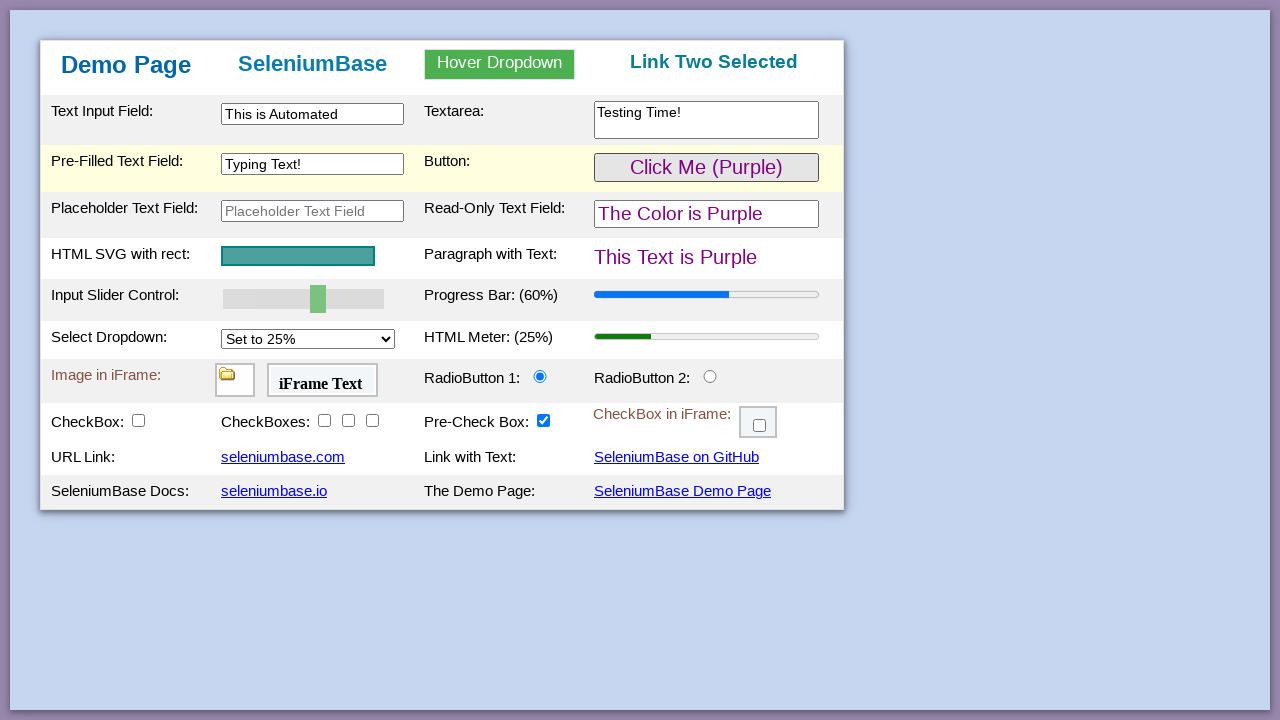

Pressed ArrowRight on slider on #myslider
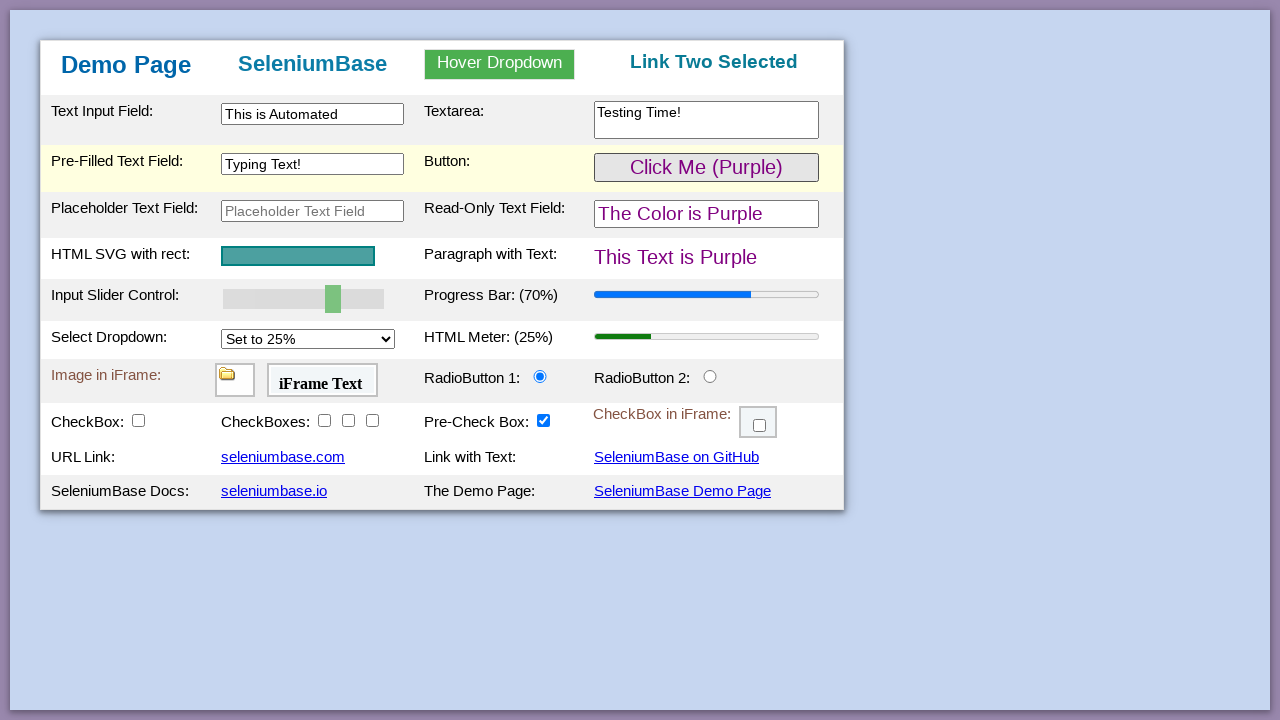

Pressed ArrowRight on slider on #myslider
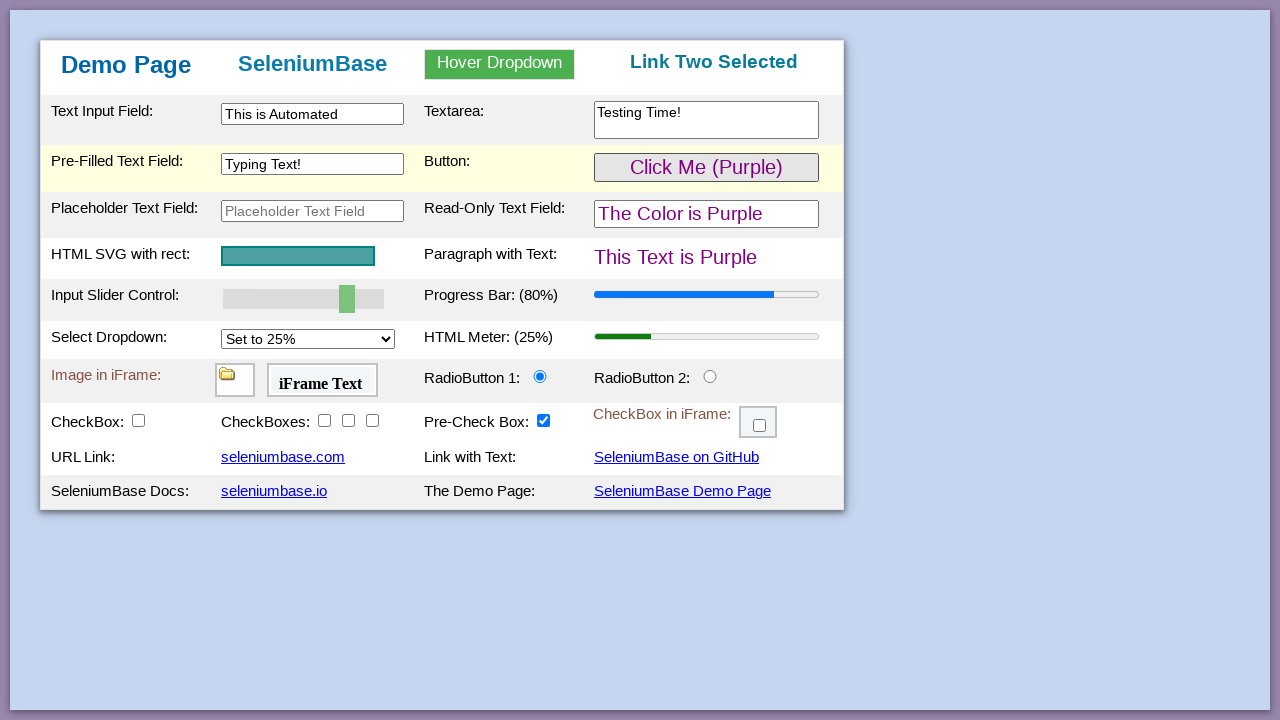

Pressed ArrowRight on slider on #myslider
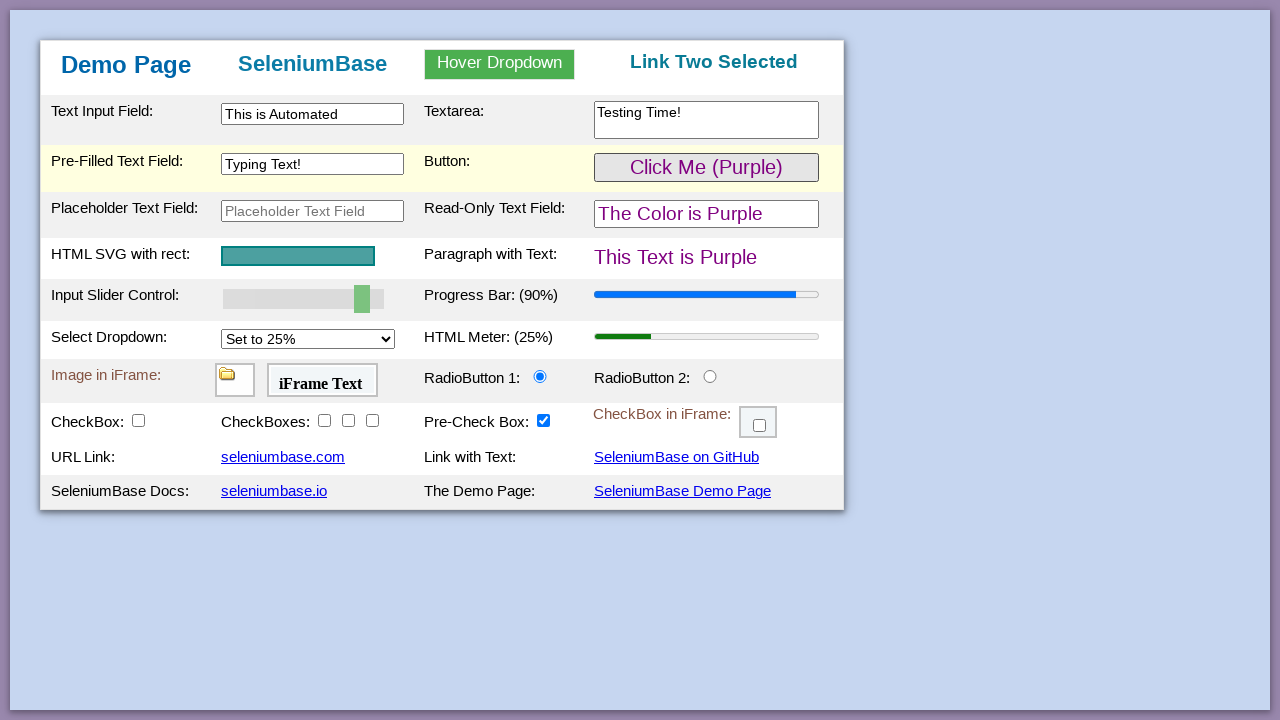

Pressed ArrowRight on slider on #myslider
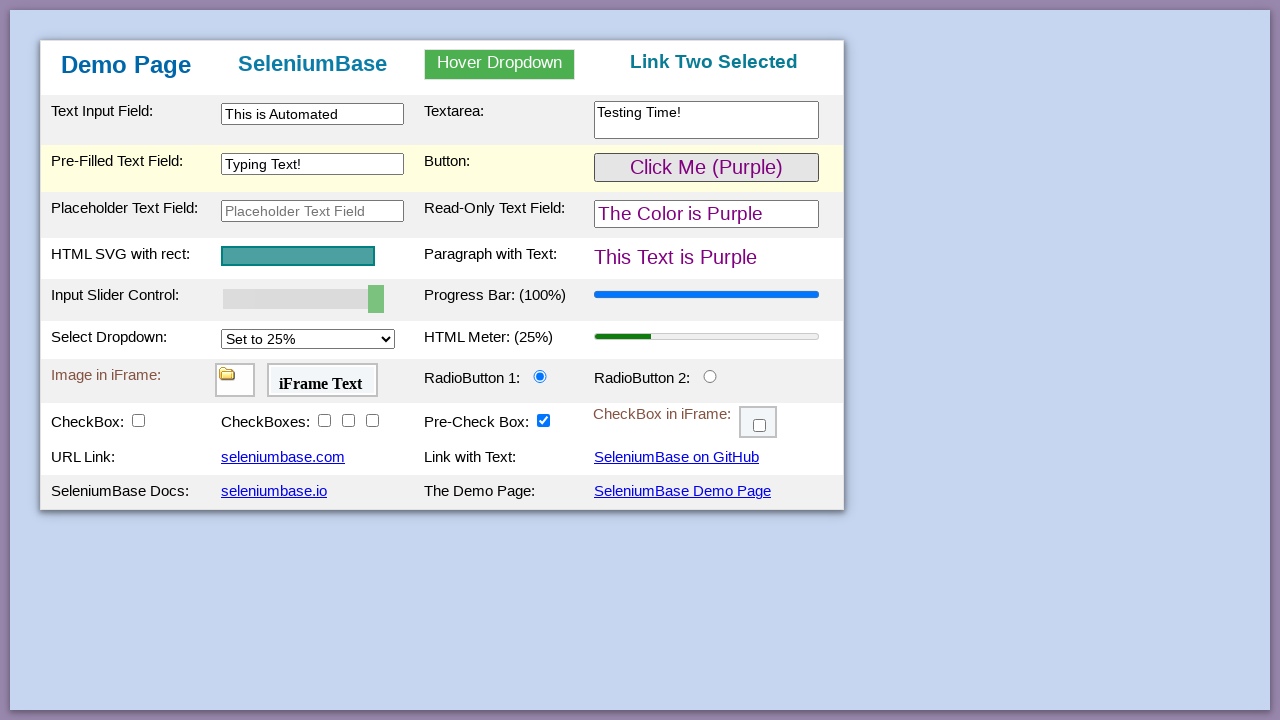

Verified progress bar updated to value 100
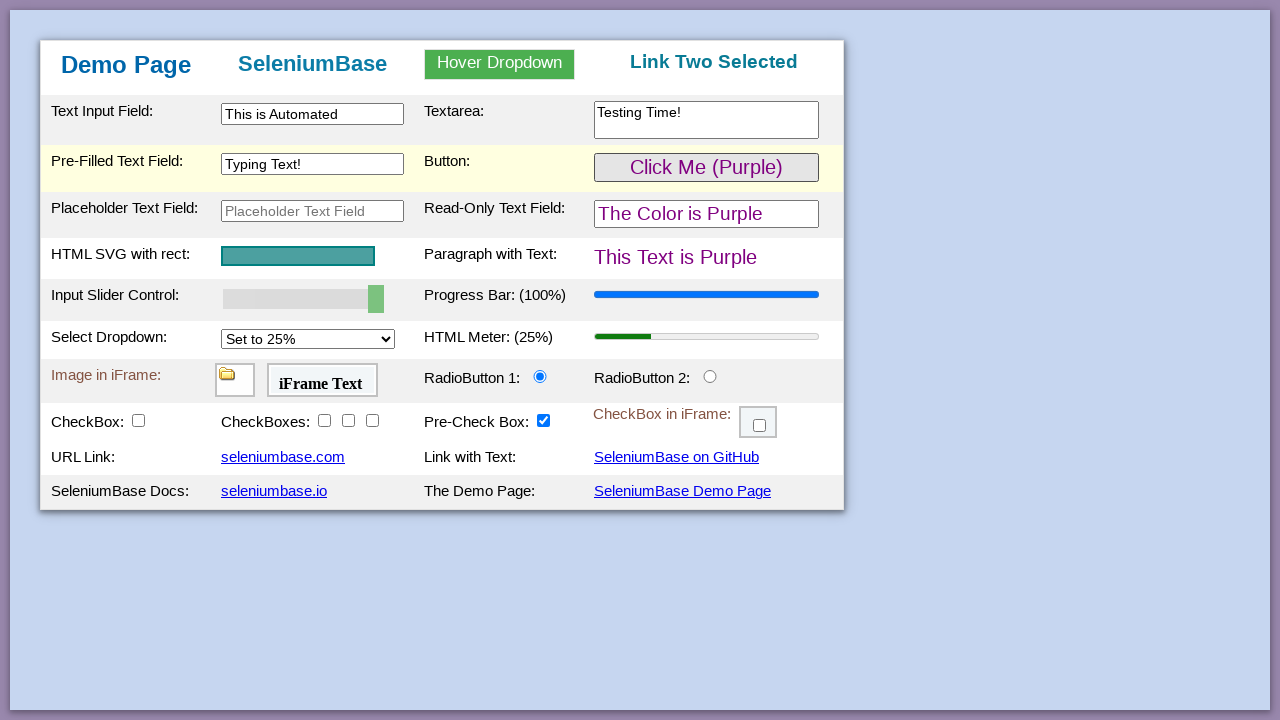

Verified meter bar initial value is 0.25
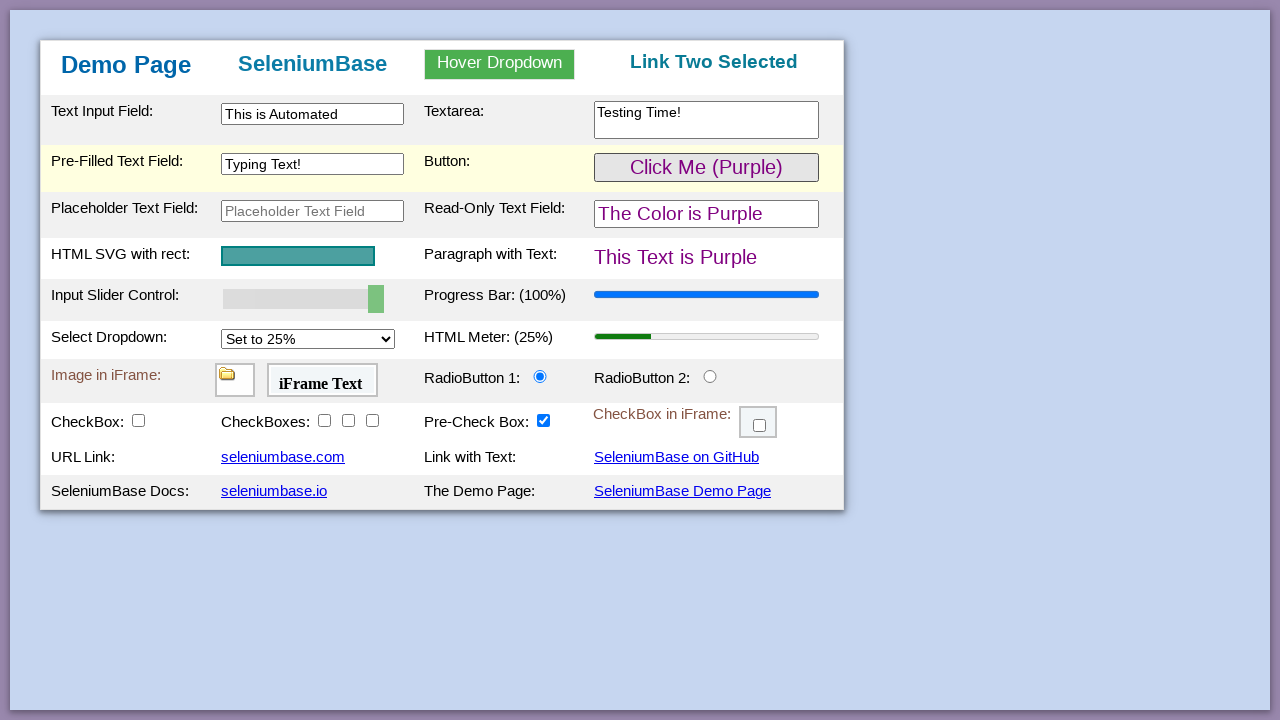

Selected '75%' option from dropdown on #mySelect
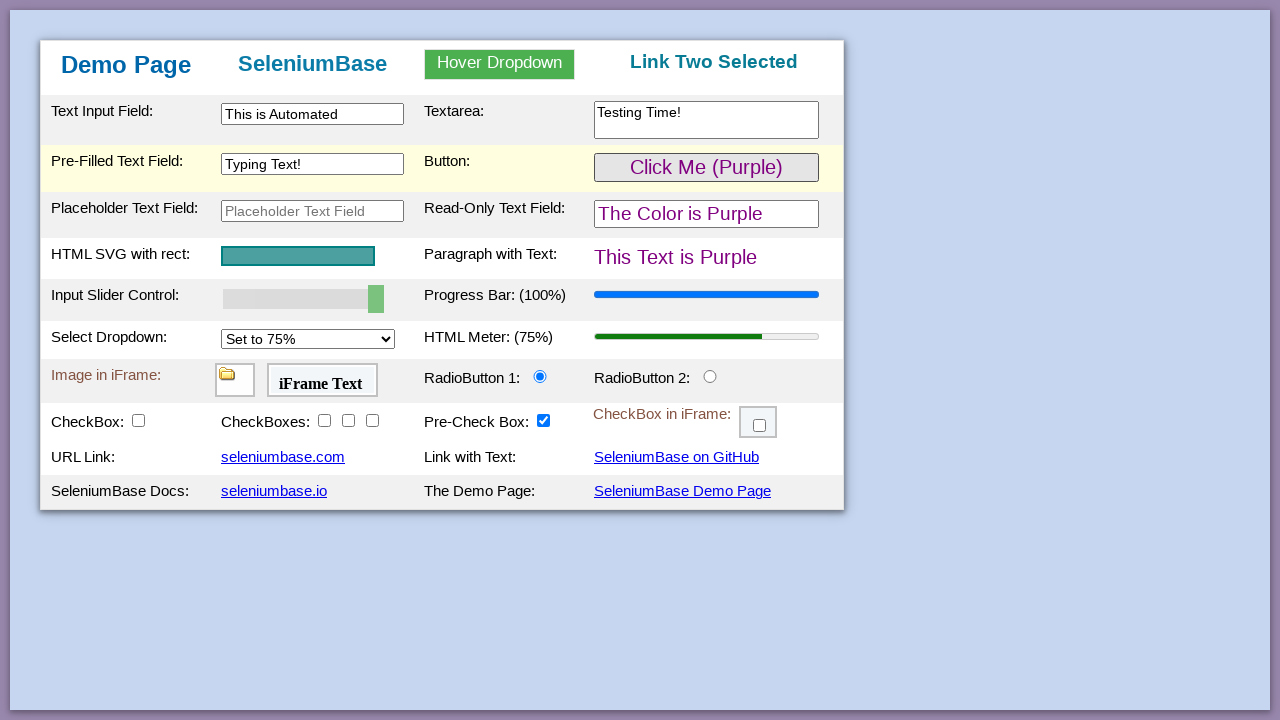

Verified meter bar updated to value 0.75
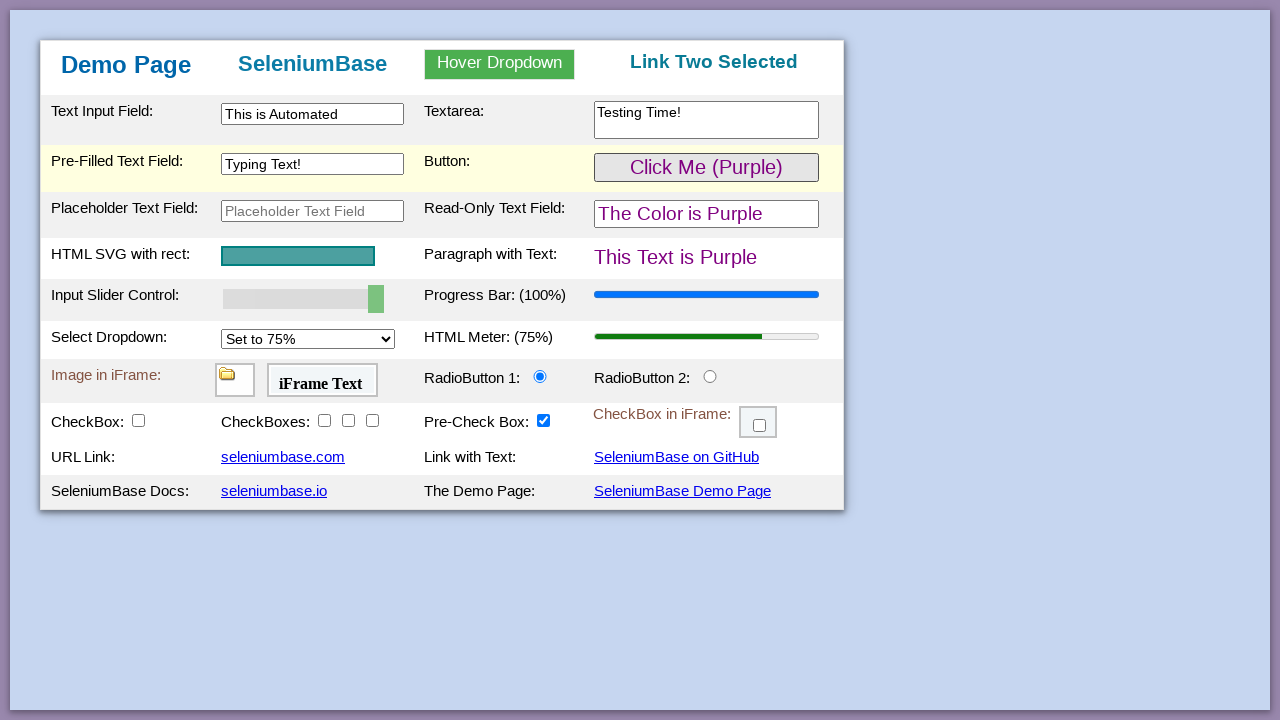

Waited for image inside first iFrame to be visible
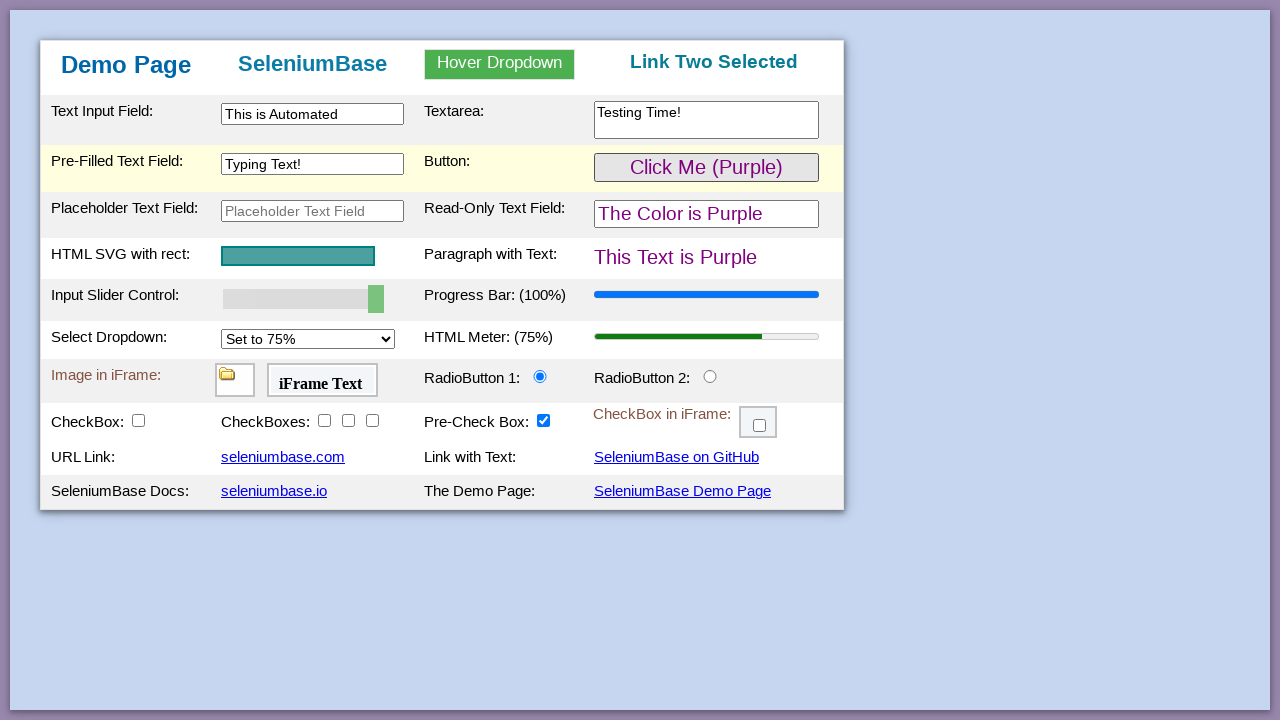

Verified 'iFrame Text' appears in second iFrame
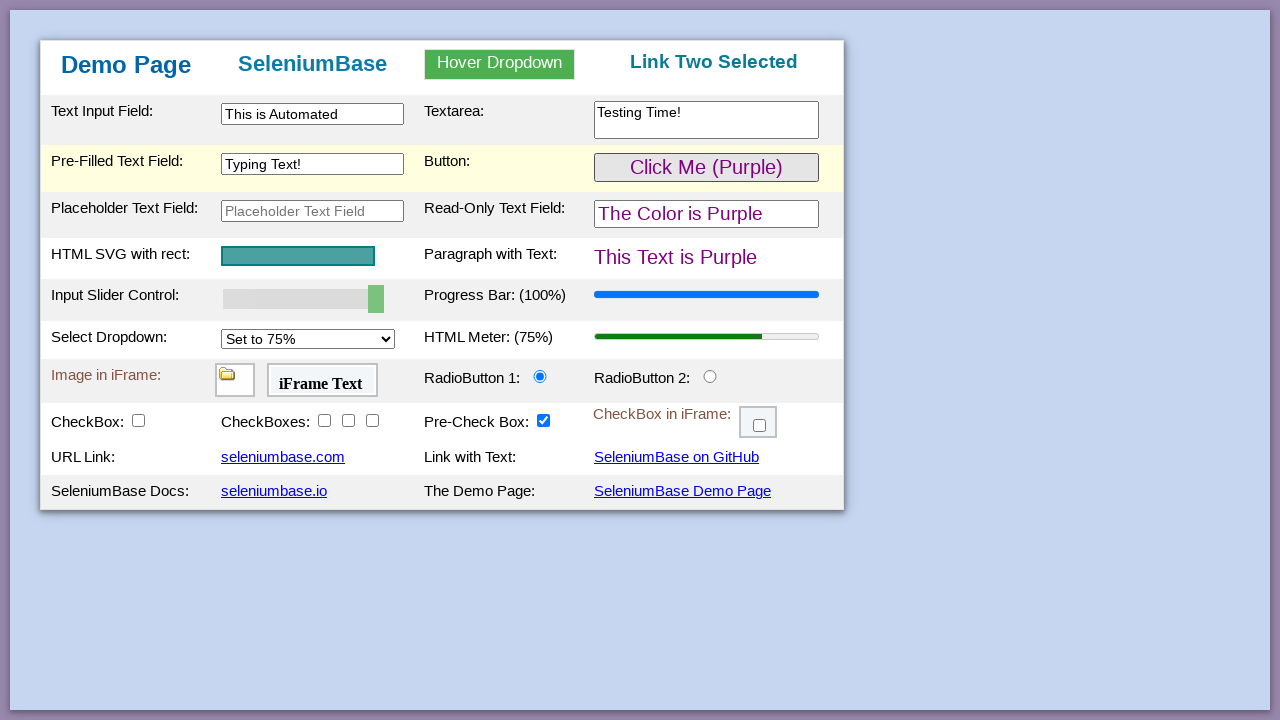

Verified radio button 2 is initially unchecked
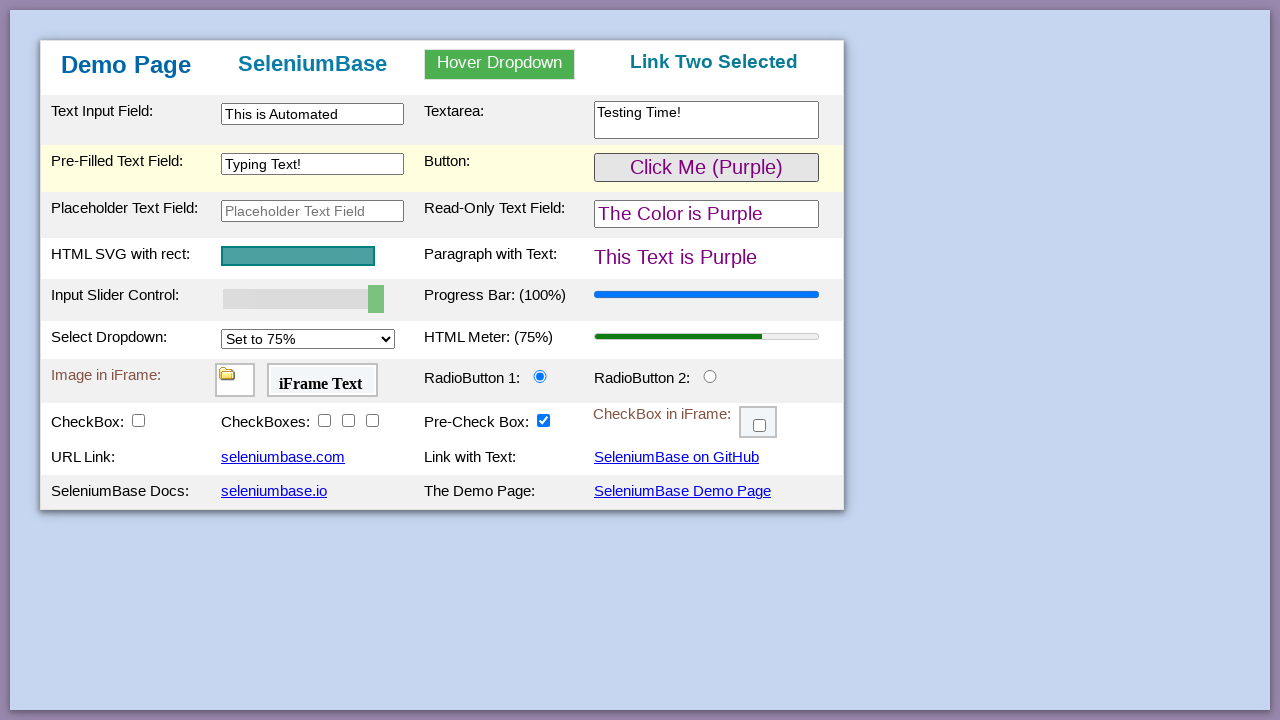

Clicked radio button 2 at (710, 376) on #radioButton2
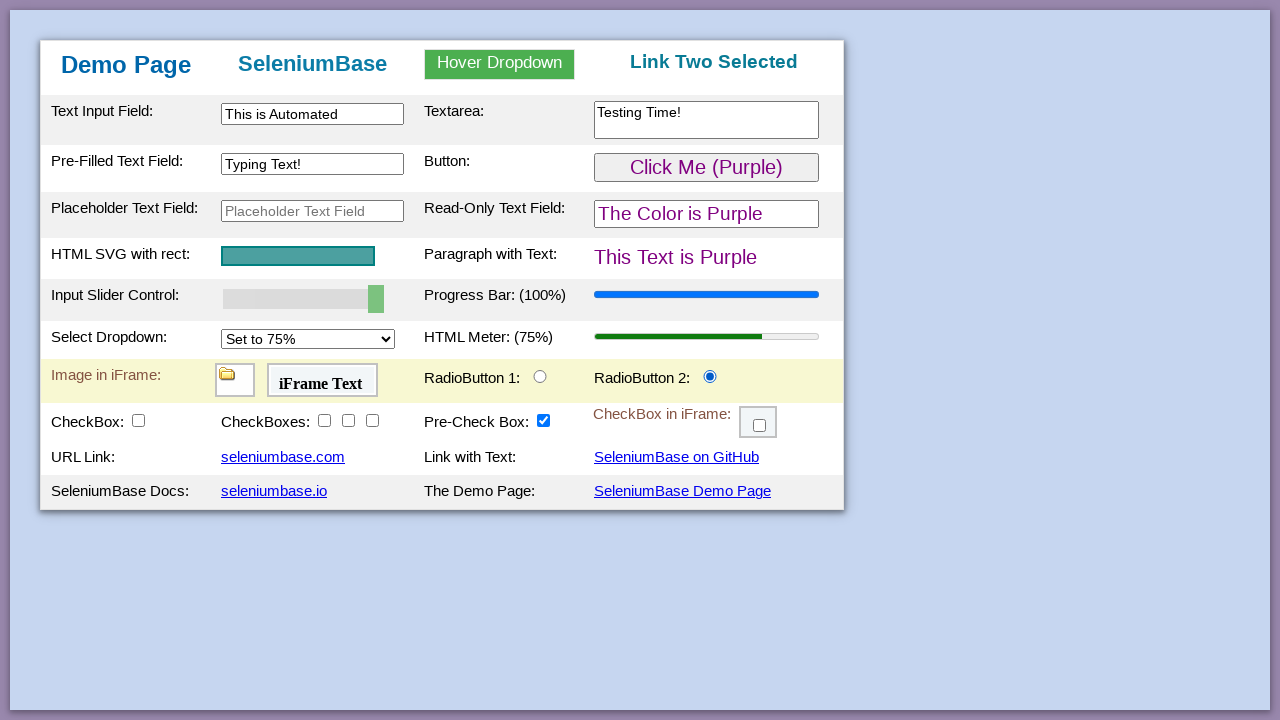

Verified radio button 2 is now checked
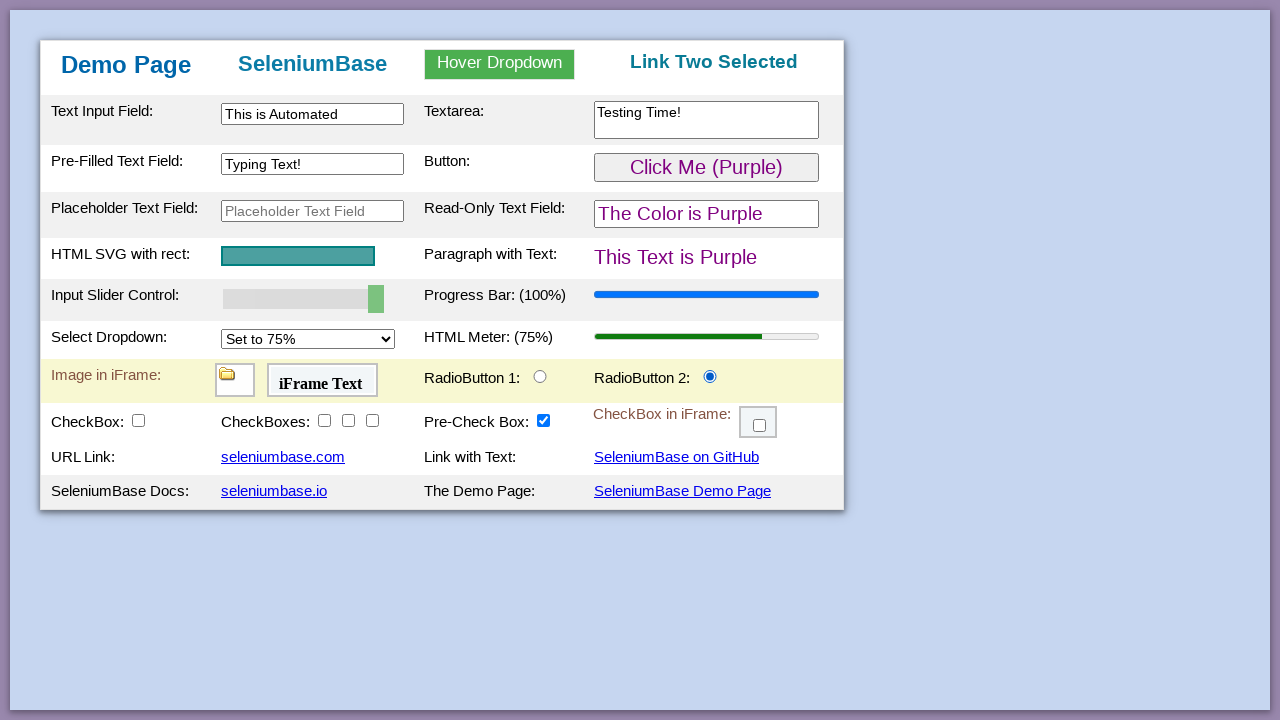

Verified checkbox 1 is initially unchecked
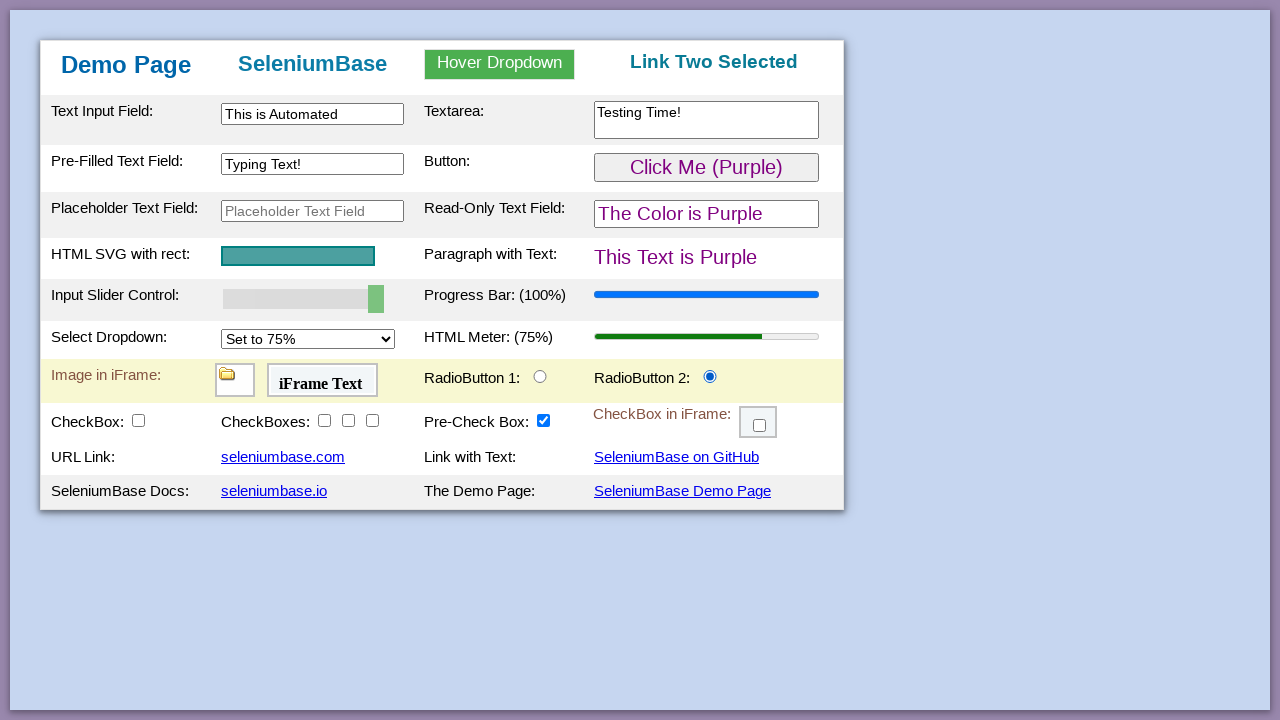

Clicked checkbox 1 at (138, 420) on #checkBox1
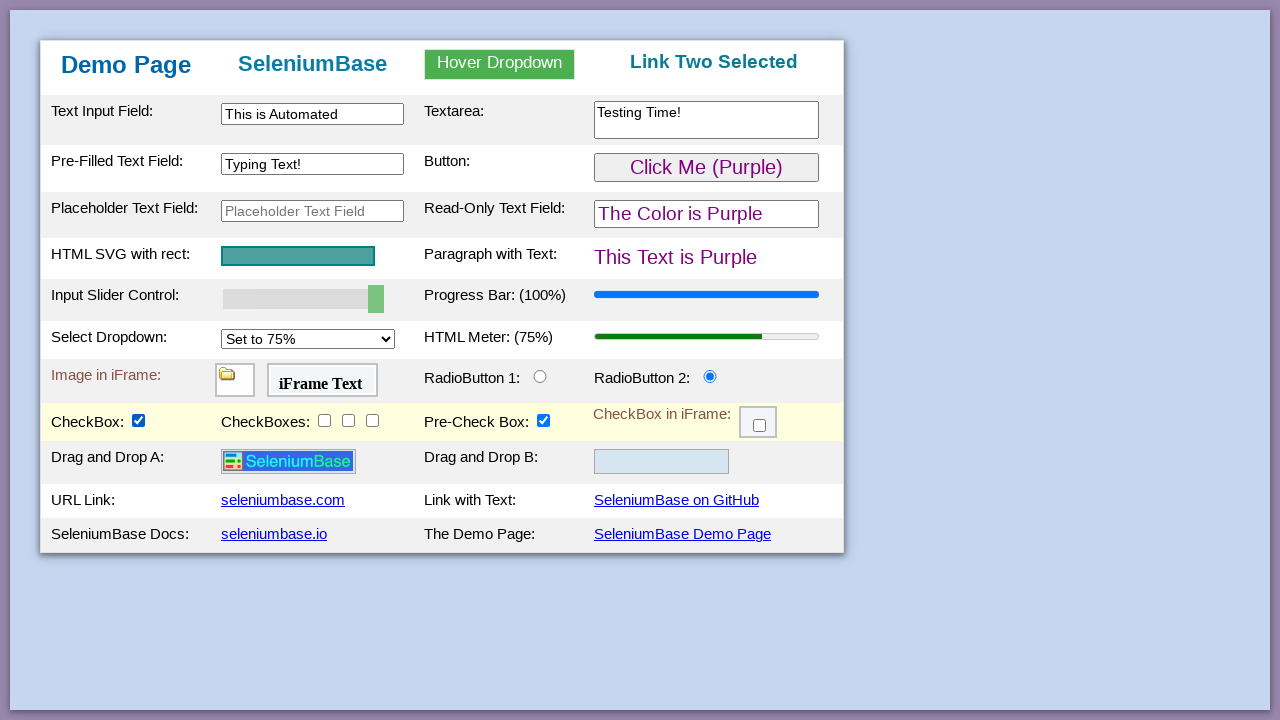

Verified checkbox 1 is now checked
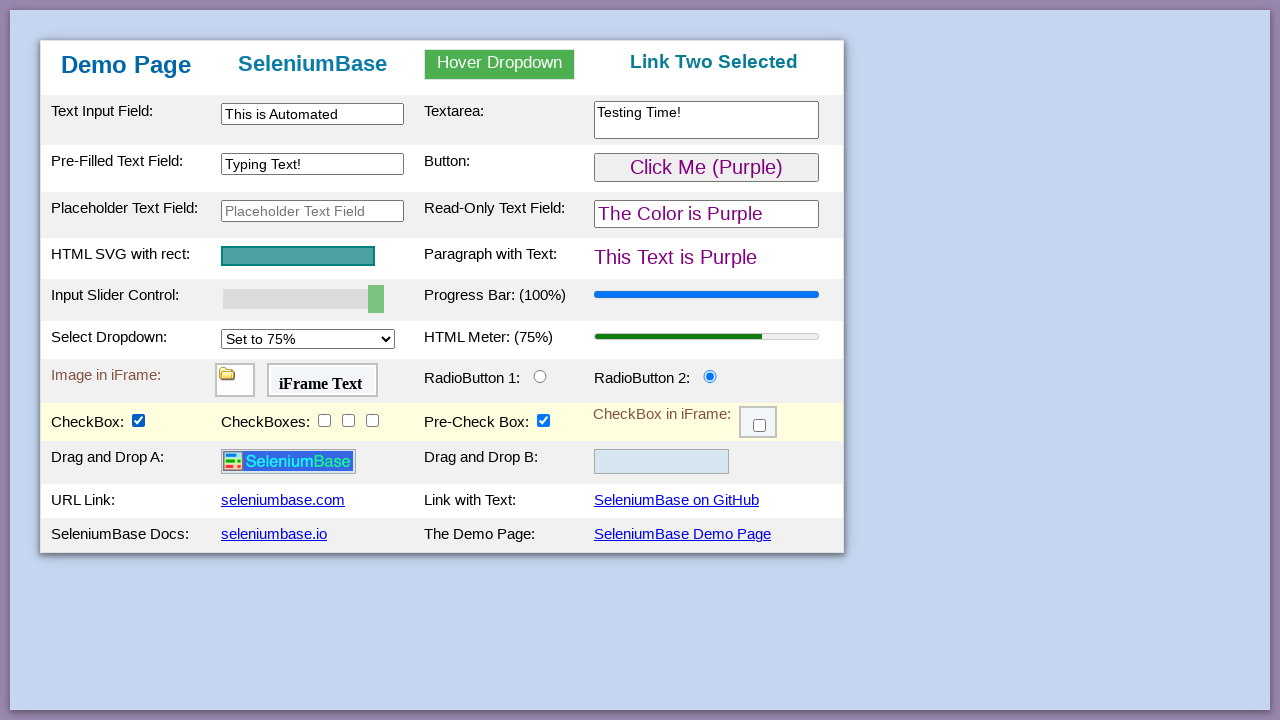

Verified checkbox 2 is initially unchecked
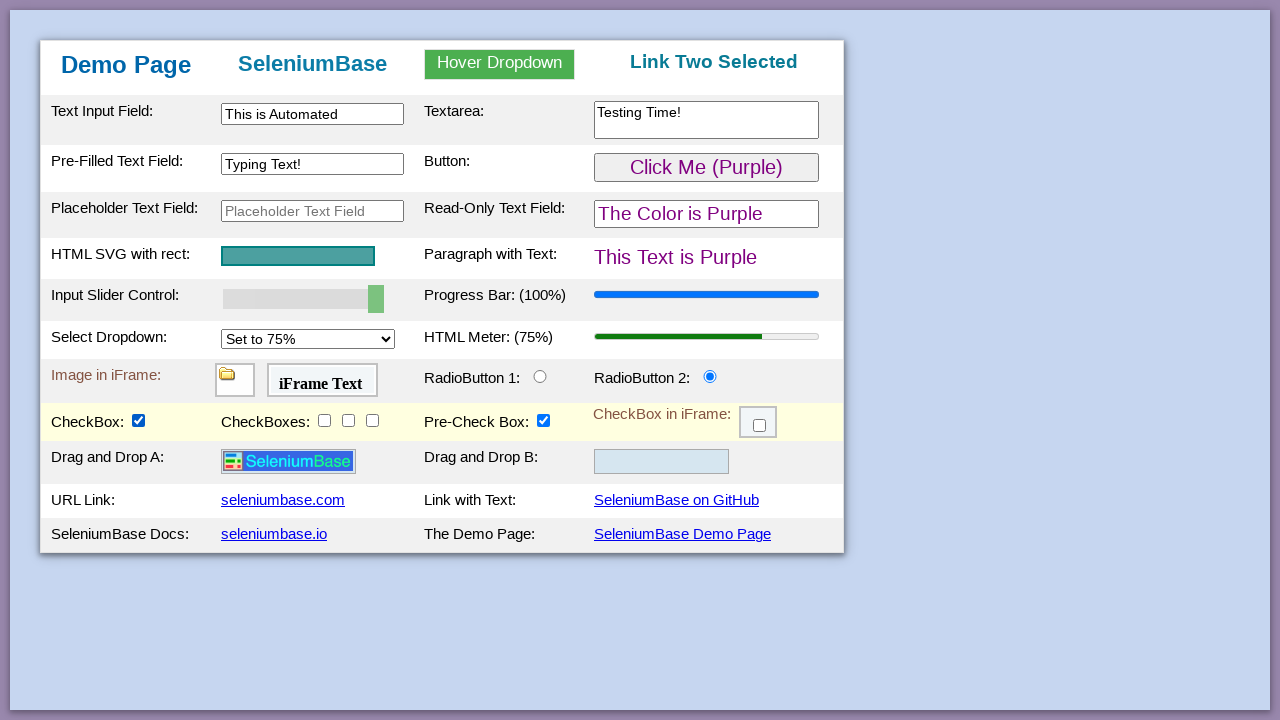

Verified checkbox 3 is initially unchecked
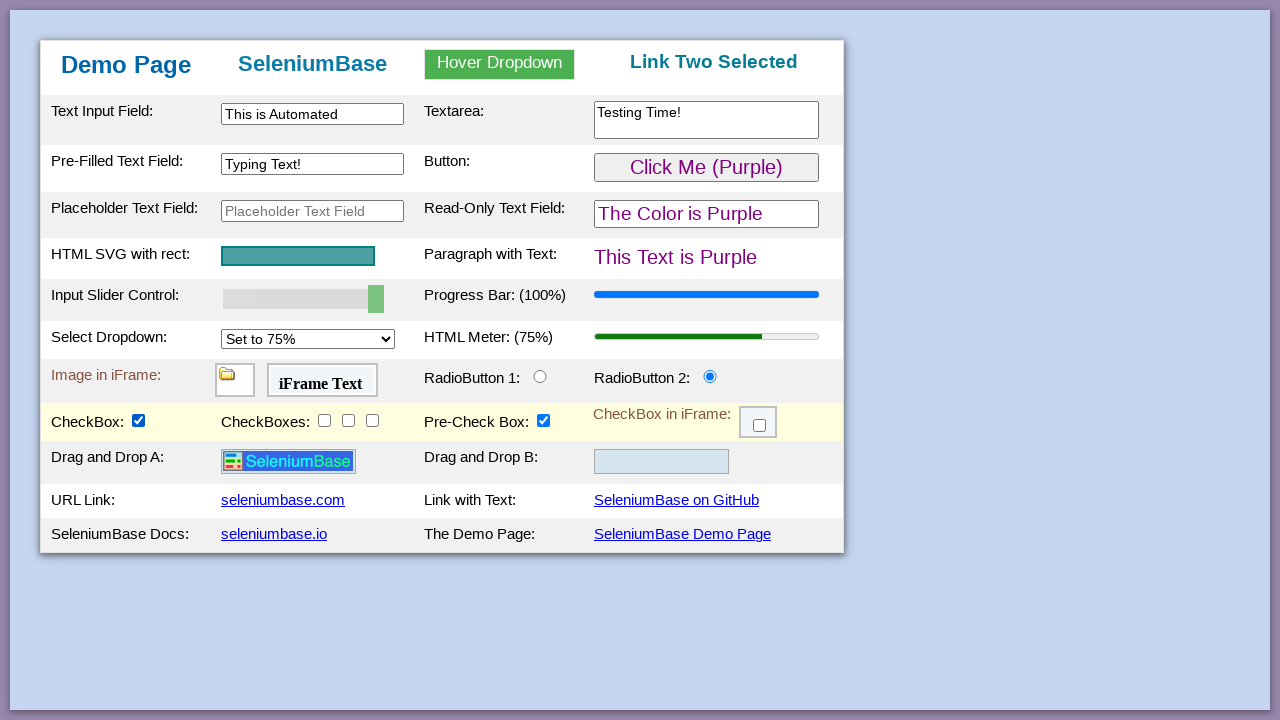

Verified checkbox 4 is initially unchecked
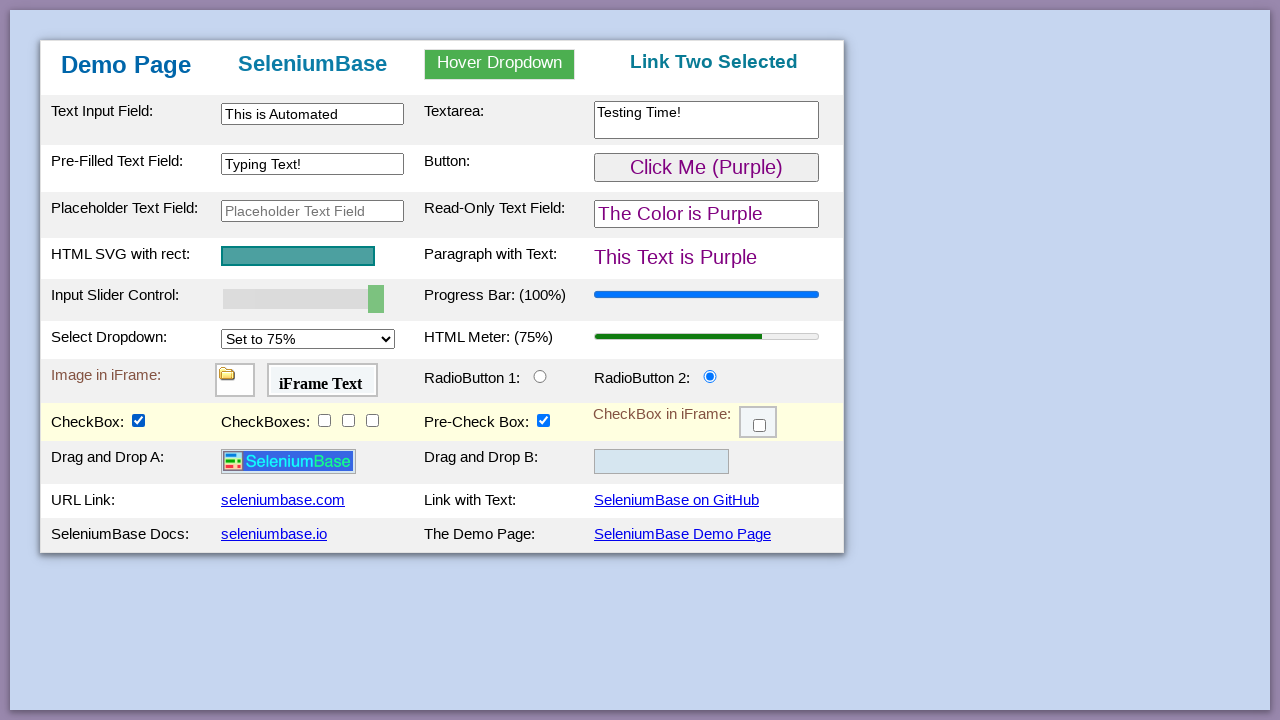

Clicked checkbox 1 from class selector at (324, 420) on input.checkBoxClassB >> nth=0
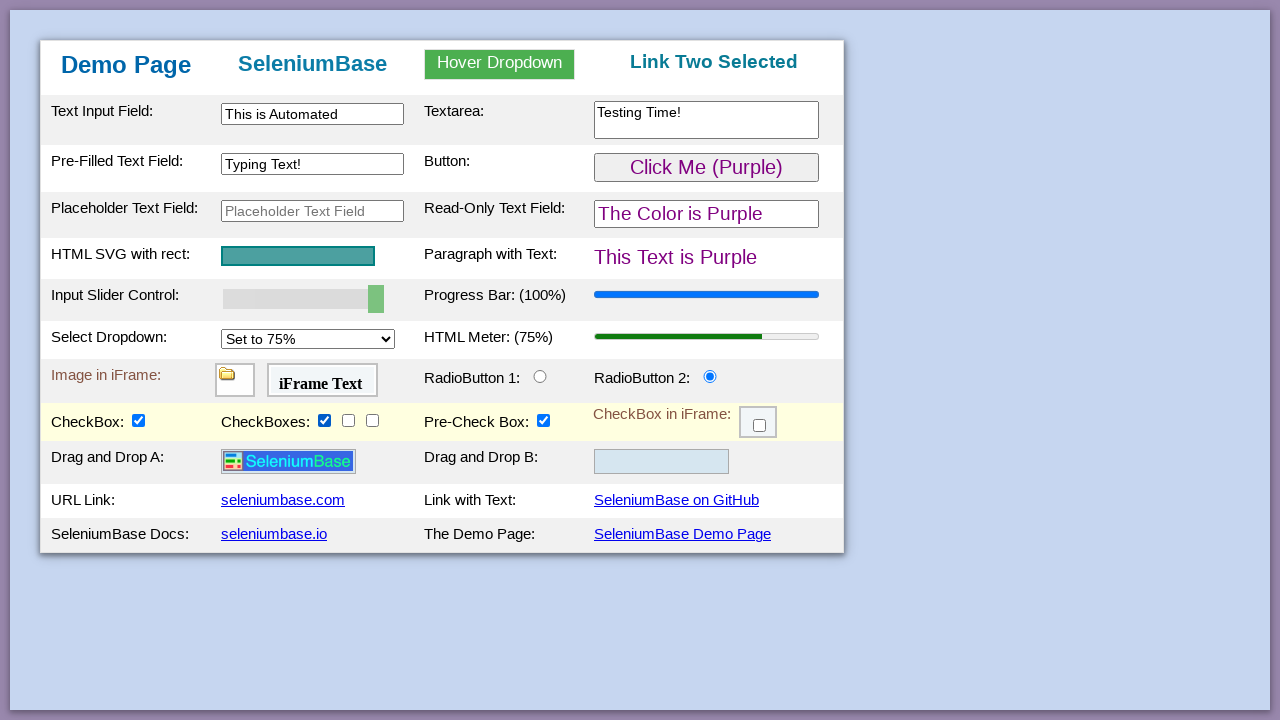

Clicked checkbox 2 from class selector at (348, 420) on input.checkBoxClassB >> nth=1
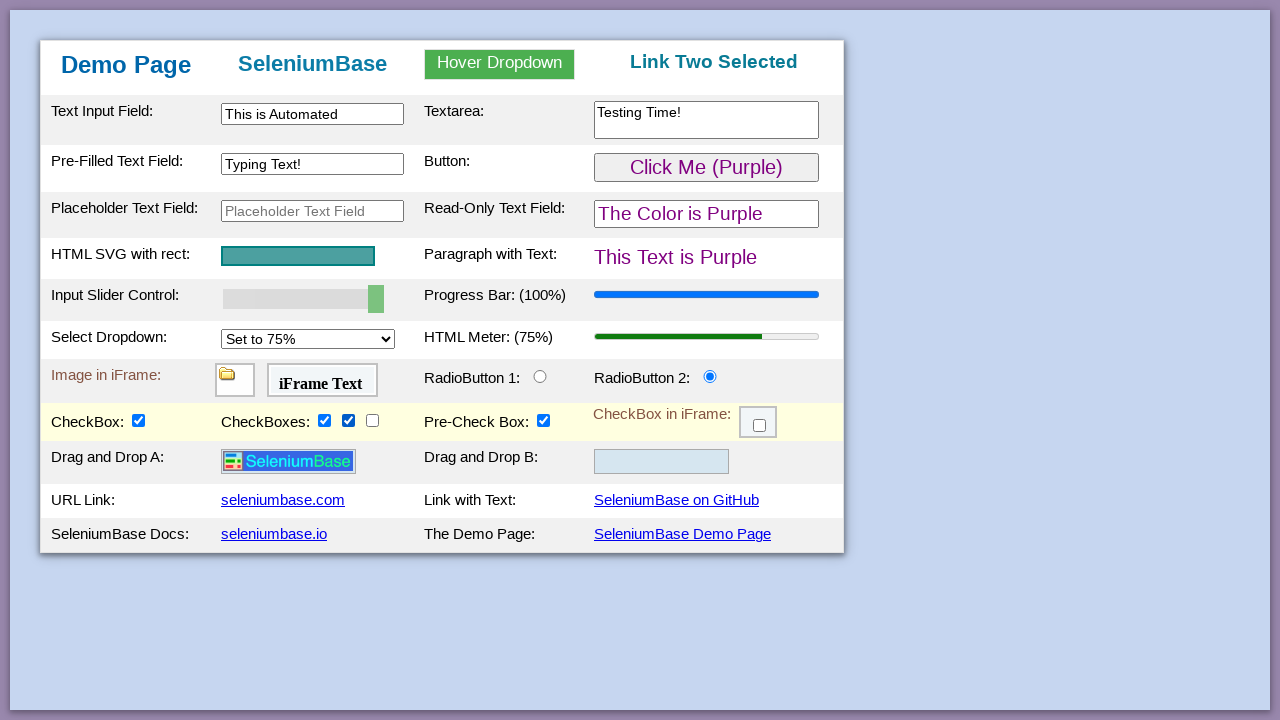

Clicked checkbox 3 from class selector at (372, 420) on input.checkBoxClassB >> nth=2
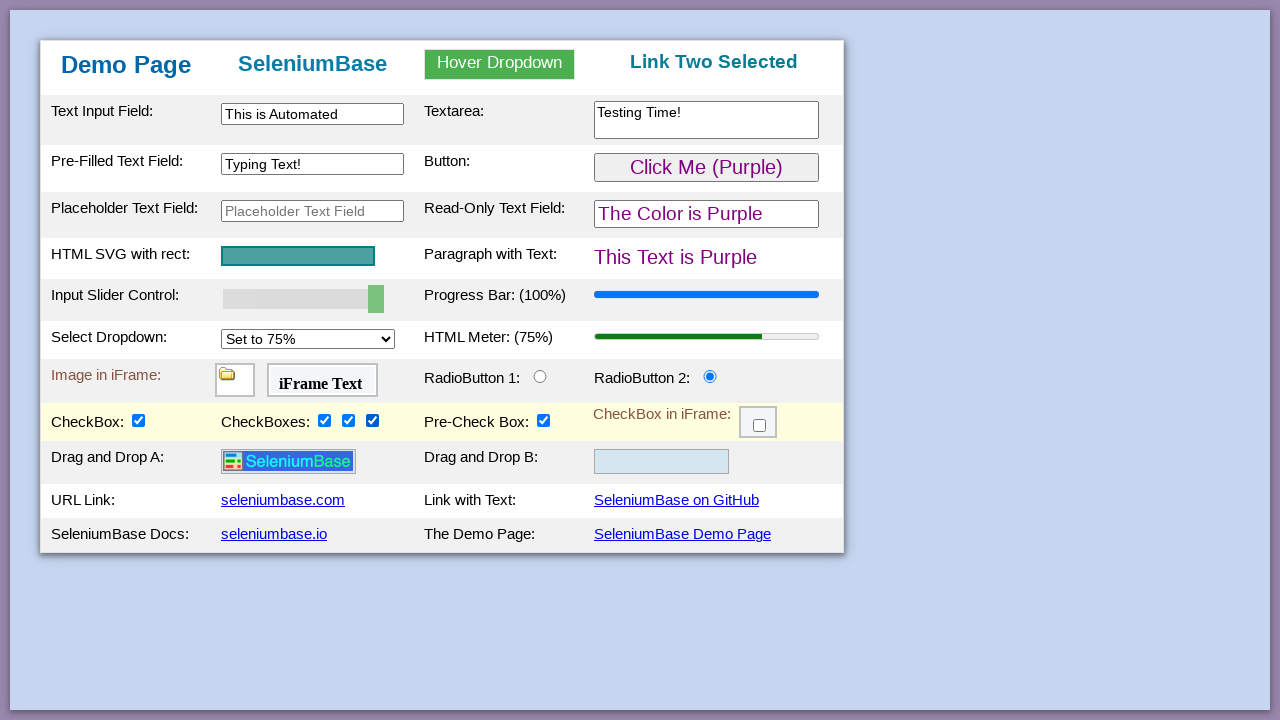

Verified checkbox 2 is now checked
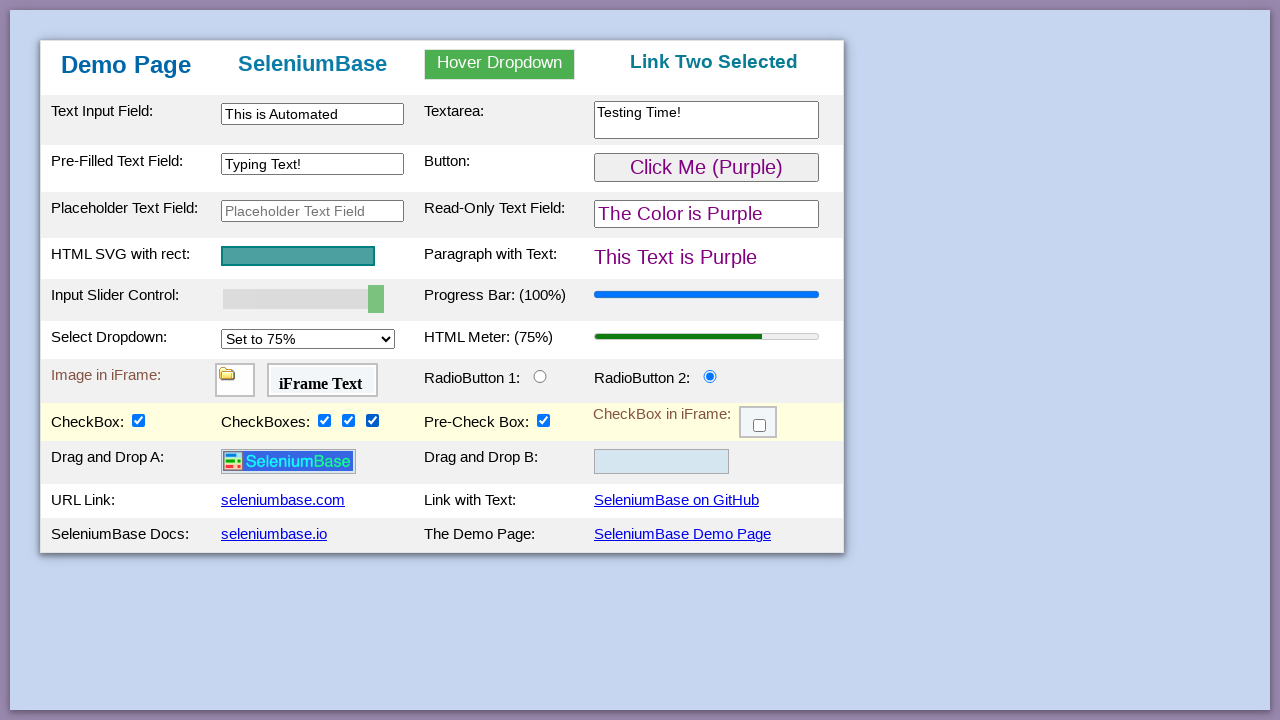

Verified checkbox 3 is now checked
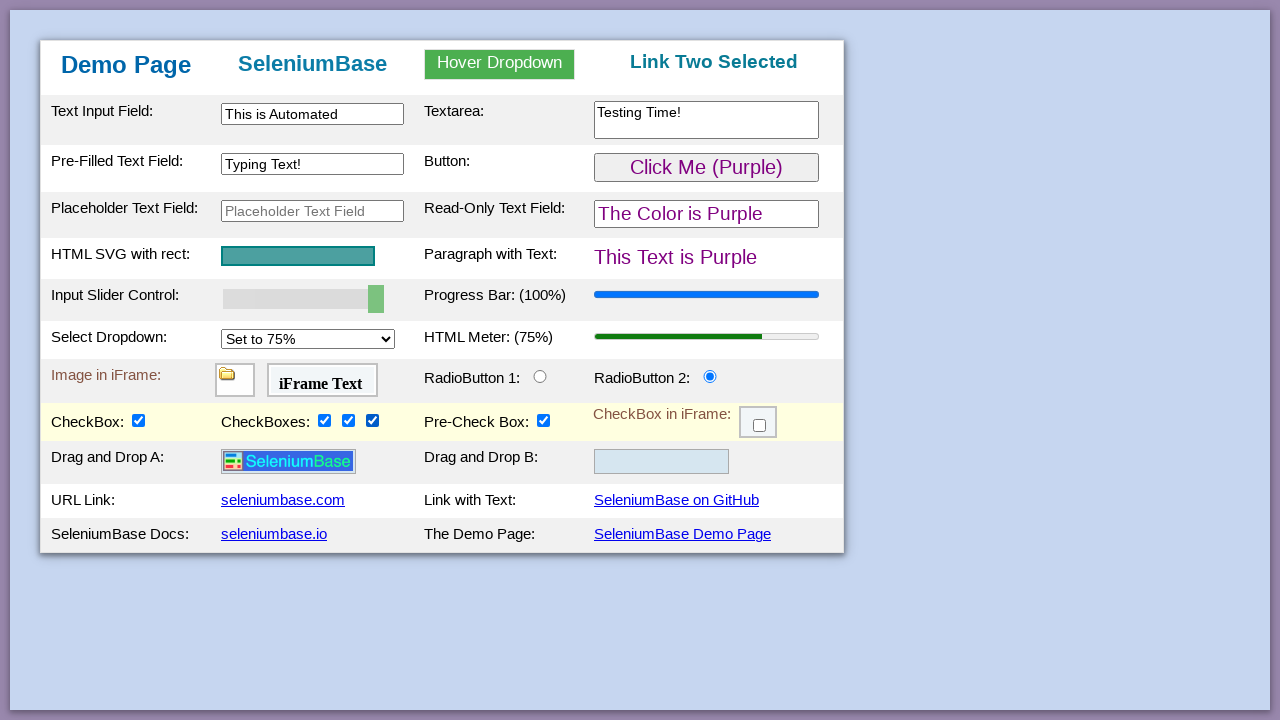

Verified checkbox 4 is now checked
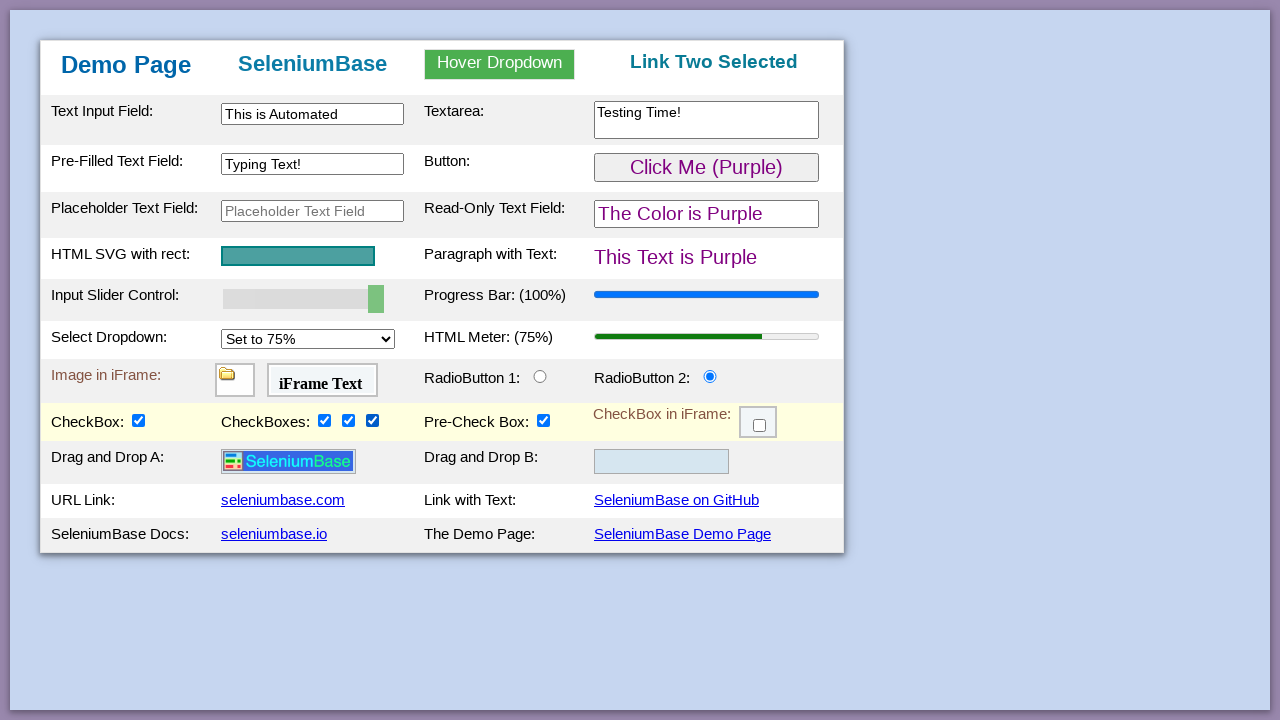

Clicked checkbox inside third iFrame at (760, 426) on #myFrame3 >> internal:control=enter-frame >> .fBox
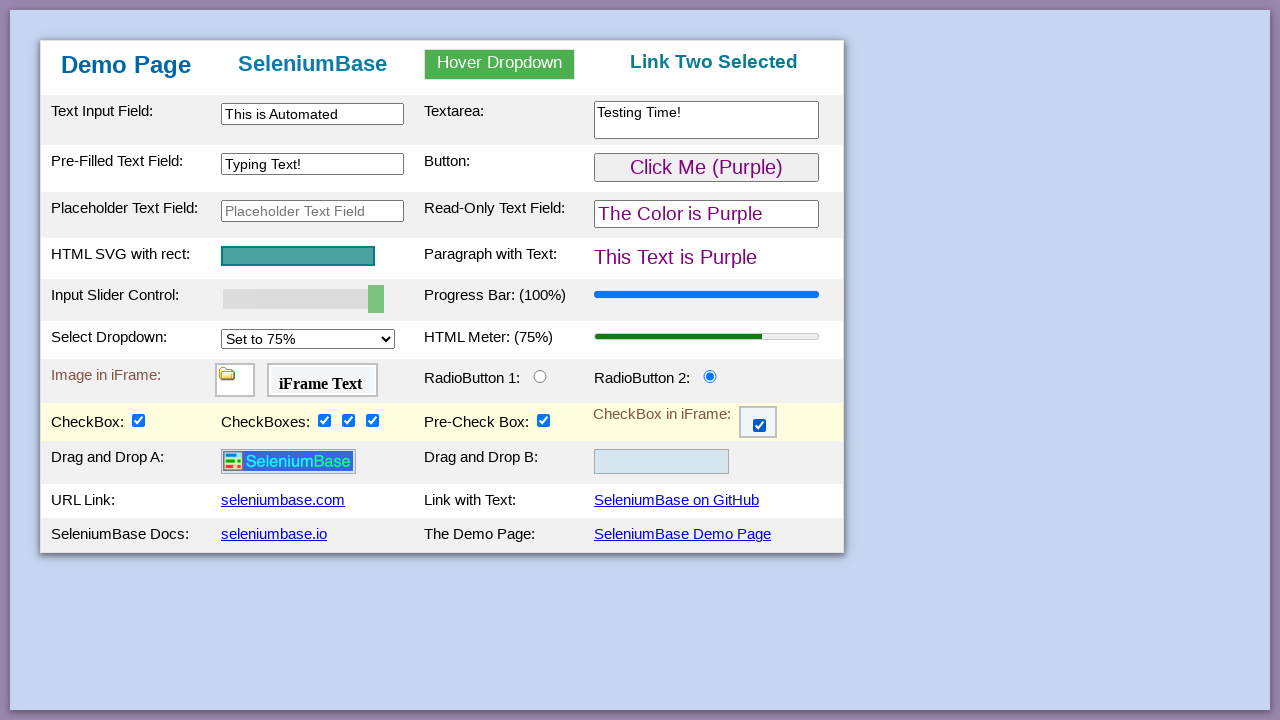

Clicked 'SeleniumBase Demo Page' link at (682, 534) on text=SeleniumBase Demo Page
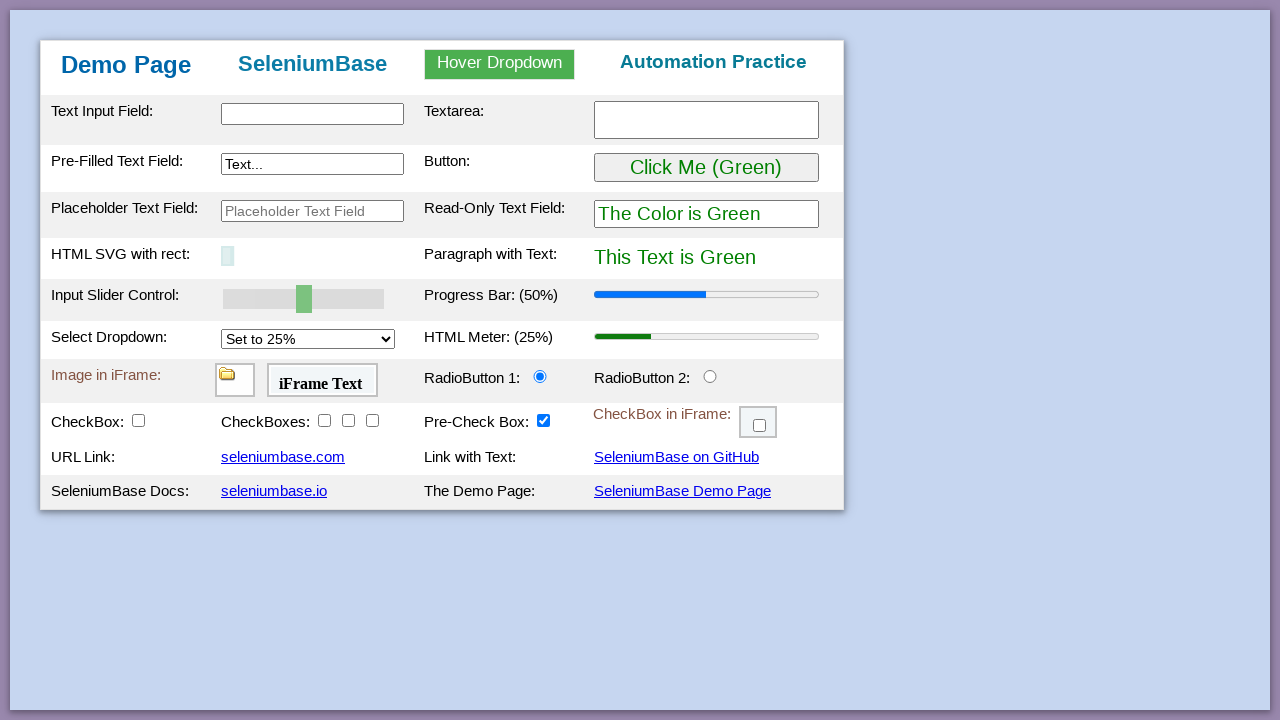

Verified h1 text is exactly 'Demo Page'
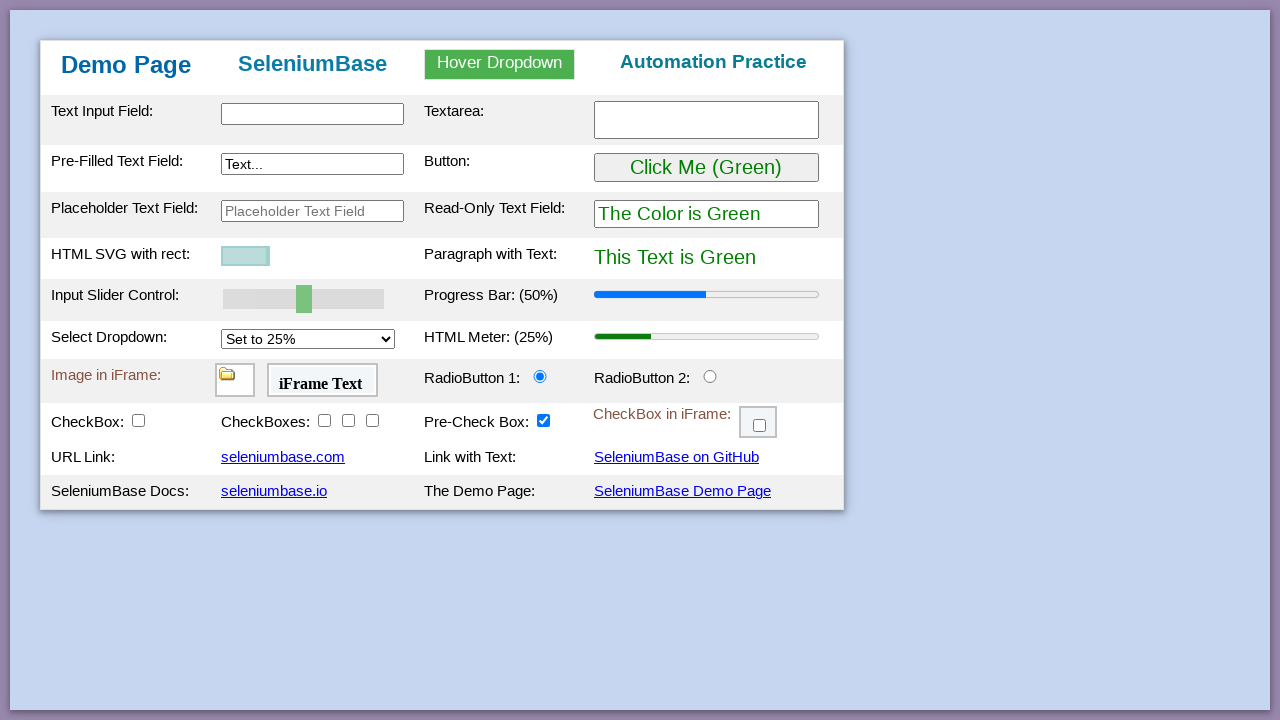

Scrolled h2 element into view
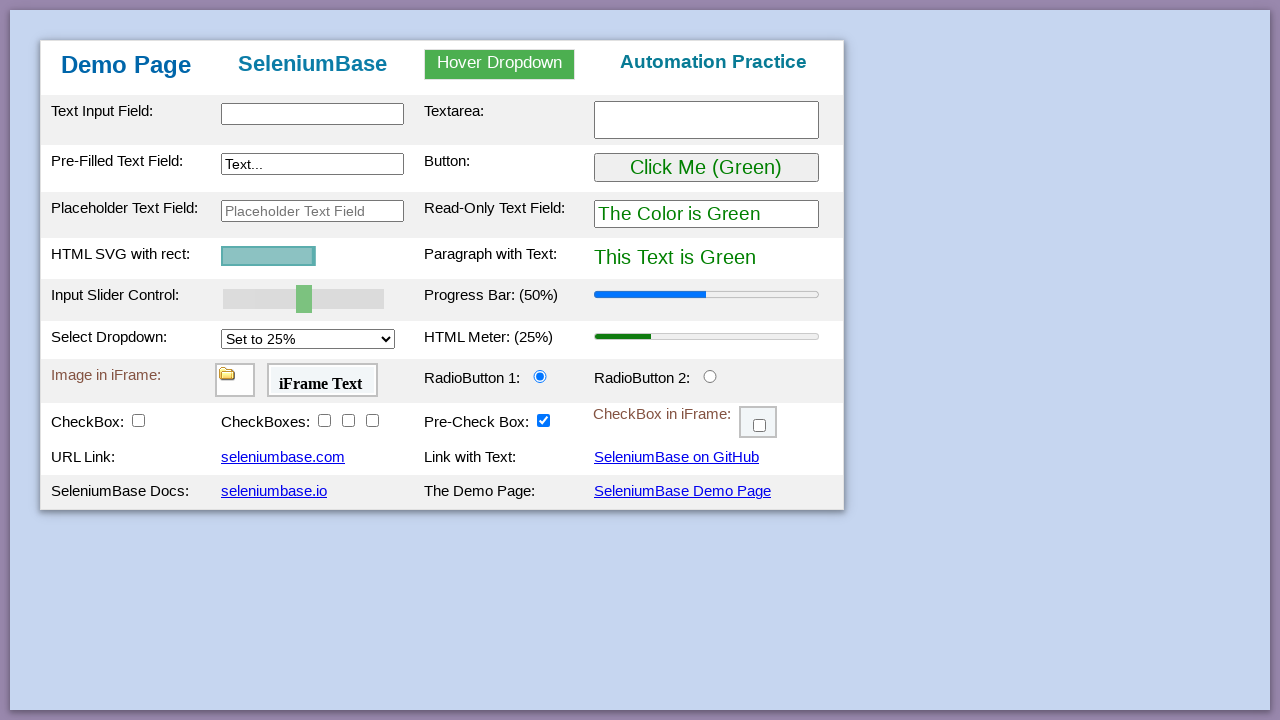

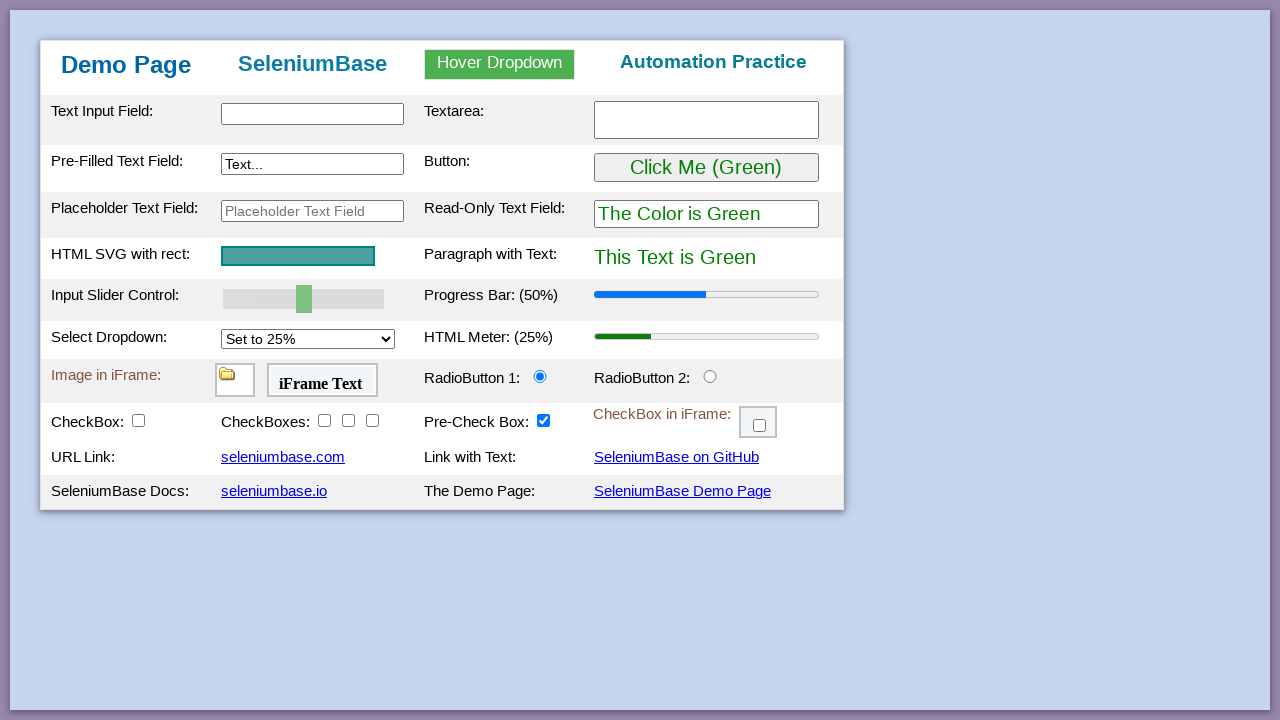